Tests various UI interactions on a demo page including text input, hover dropdowns, button clicks, sliders, select options, iframes, radio buttons, and checkboxes to verify they function correctly.

Starting URL: https://seleniumbase.io/demo_page.html

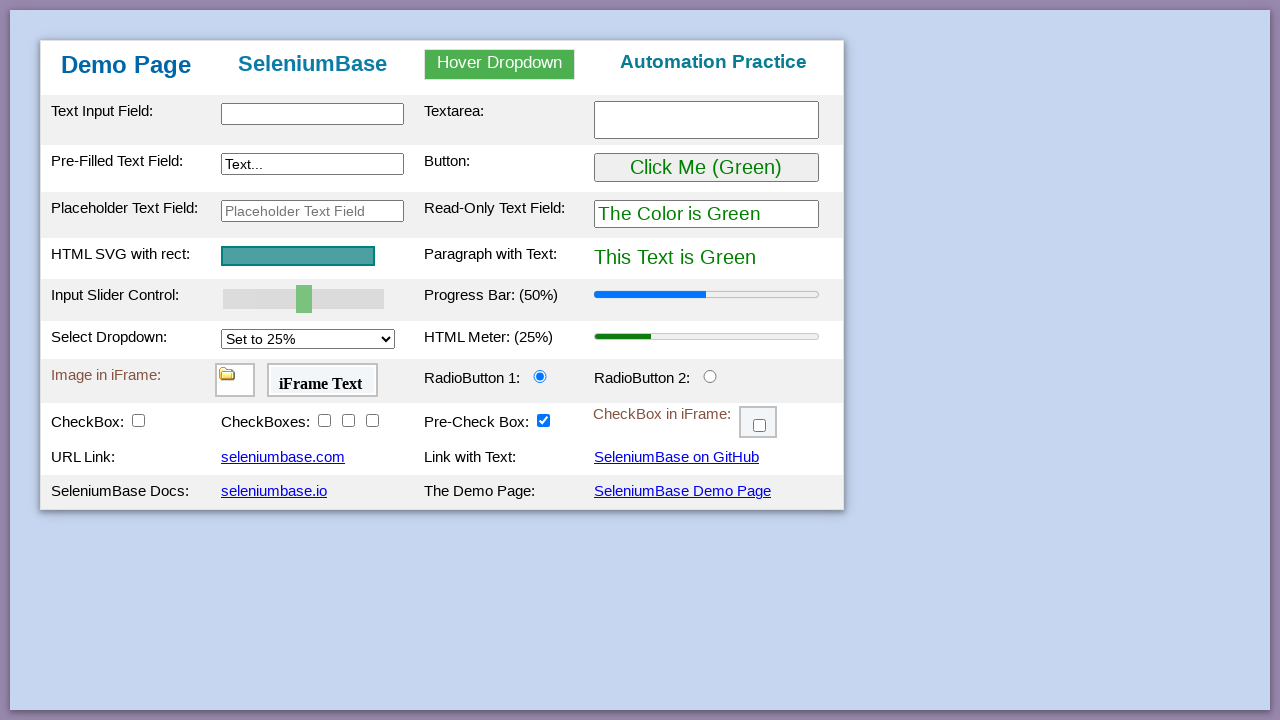

Verified table body element is visible
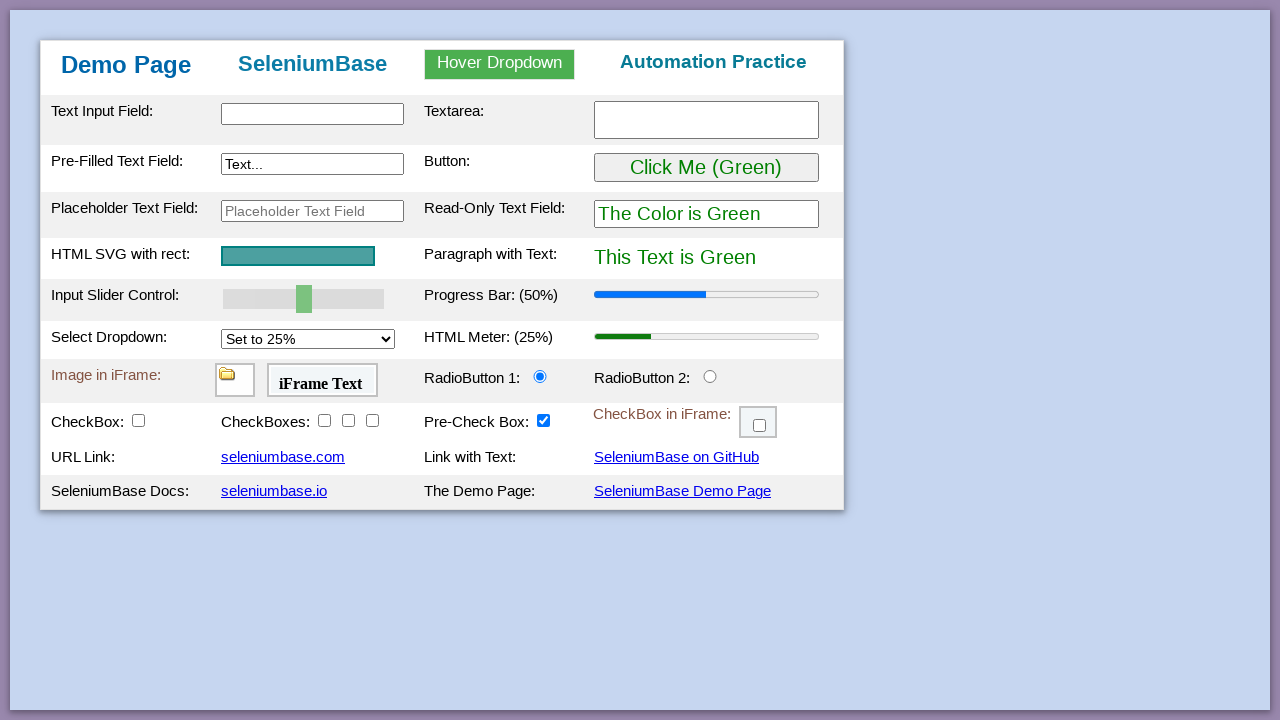

Verified 'Demo Page' heading is visible
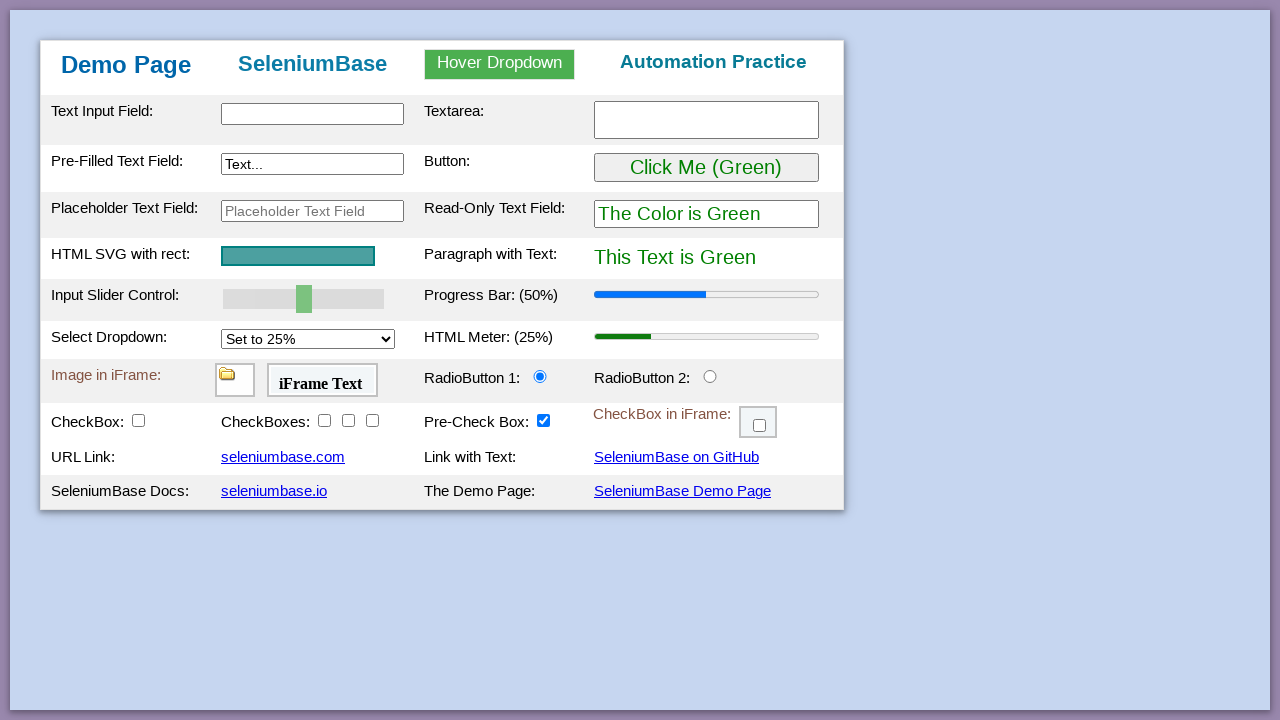

Filled text input field with 'This is Automated' on #myTextInput
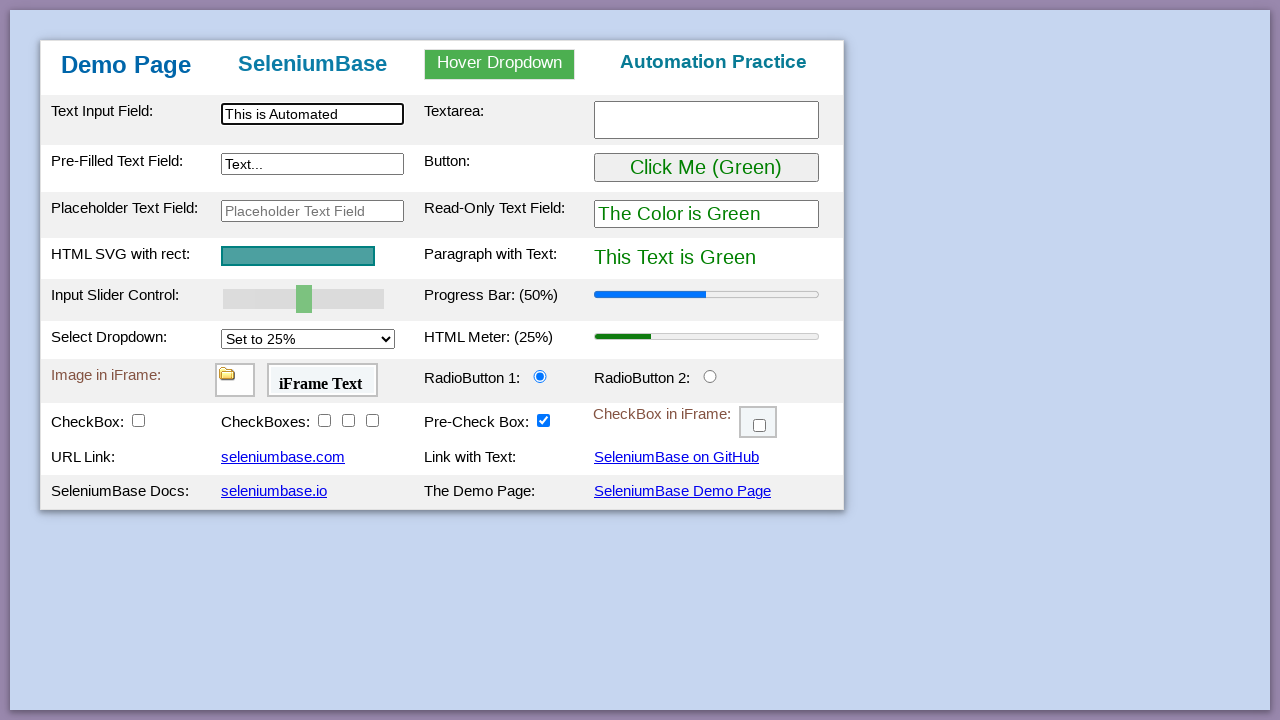

Filled textarea with 'Testing Time!' on textarea.area1
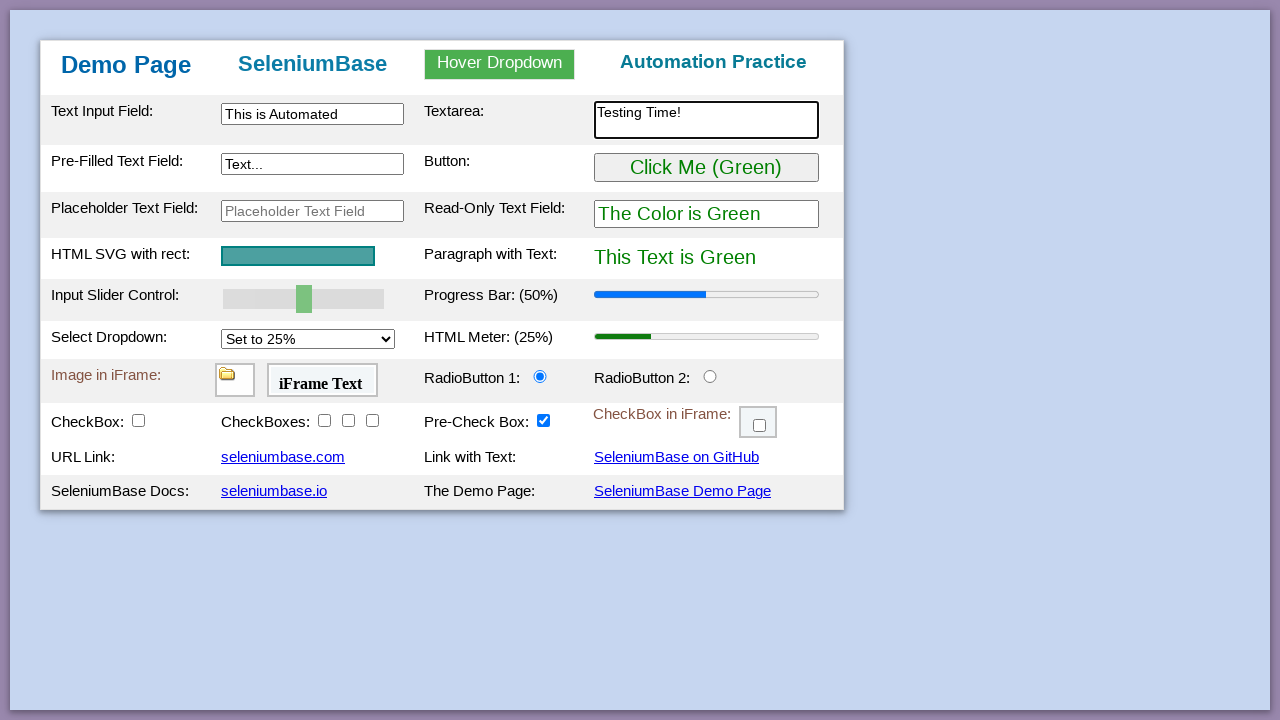

Filled preText2 field with 'Typing Text!' on [name='preText2']
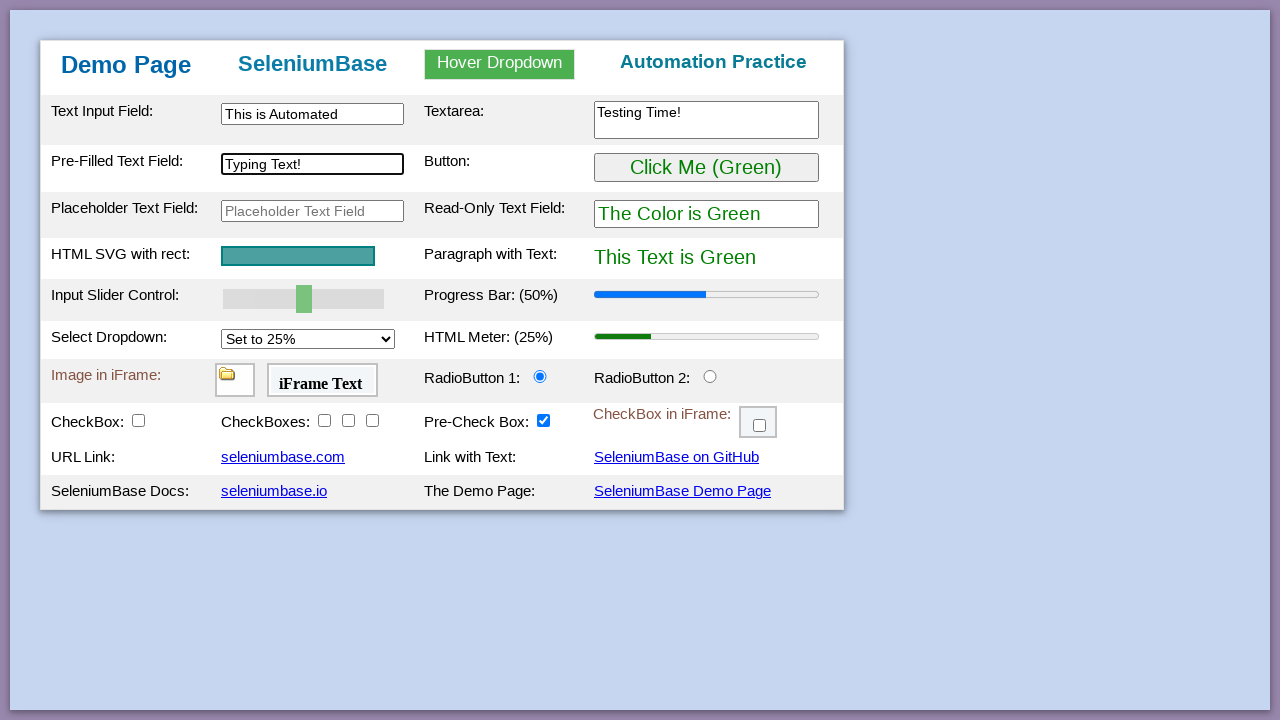

Verified 'Automation Practice' heading is visible
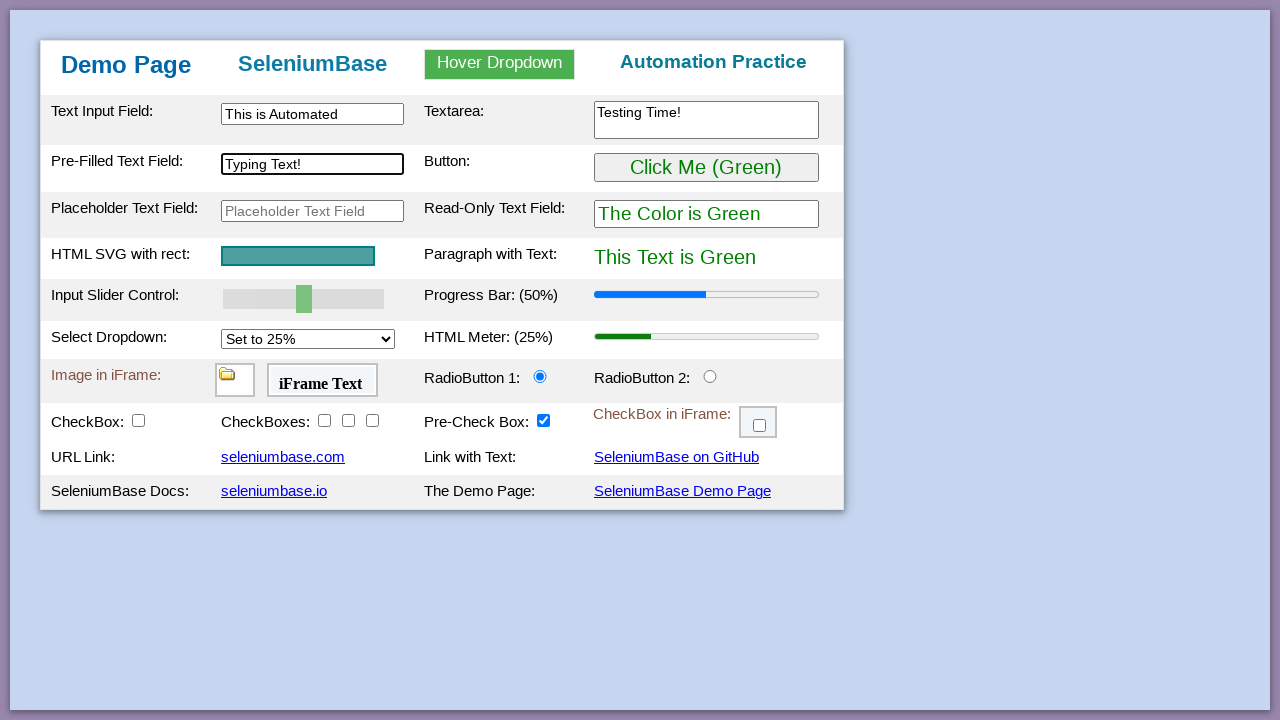

Hovered over dropdown menu at (500, 64) on #myDropdown
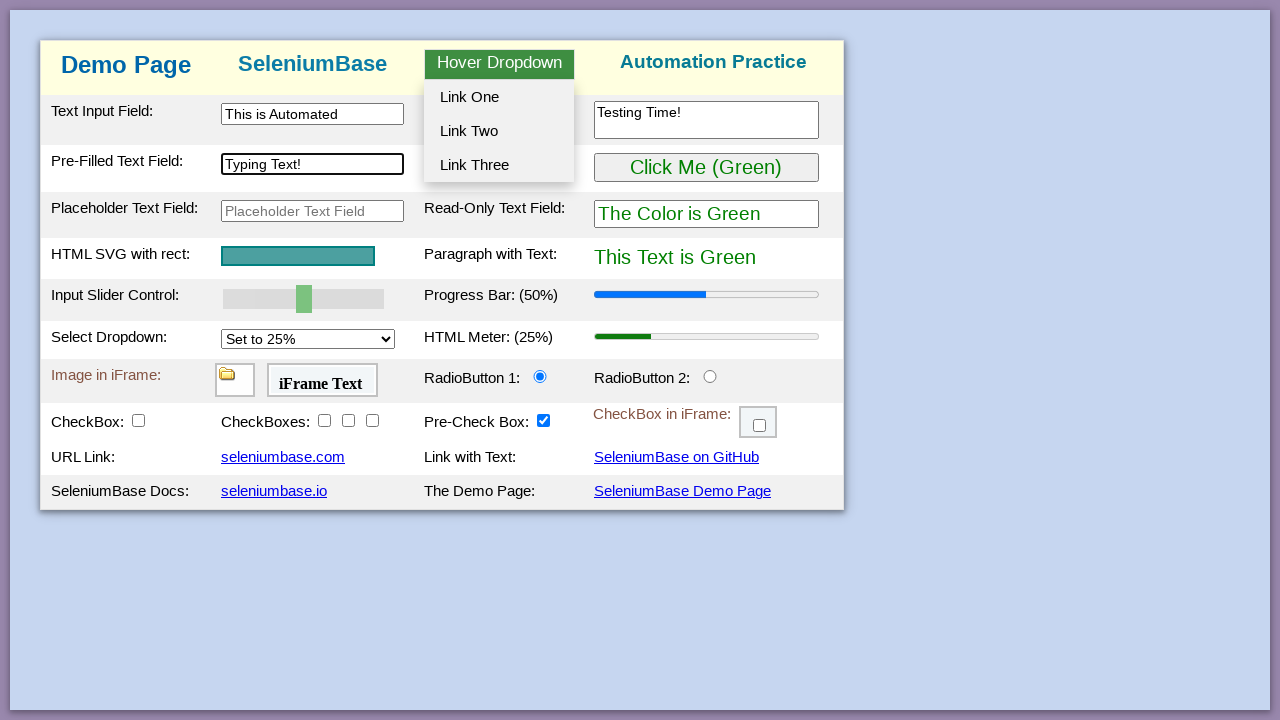

Clicked dropdown option 2 at (499, 131) on #dropOption2
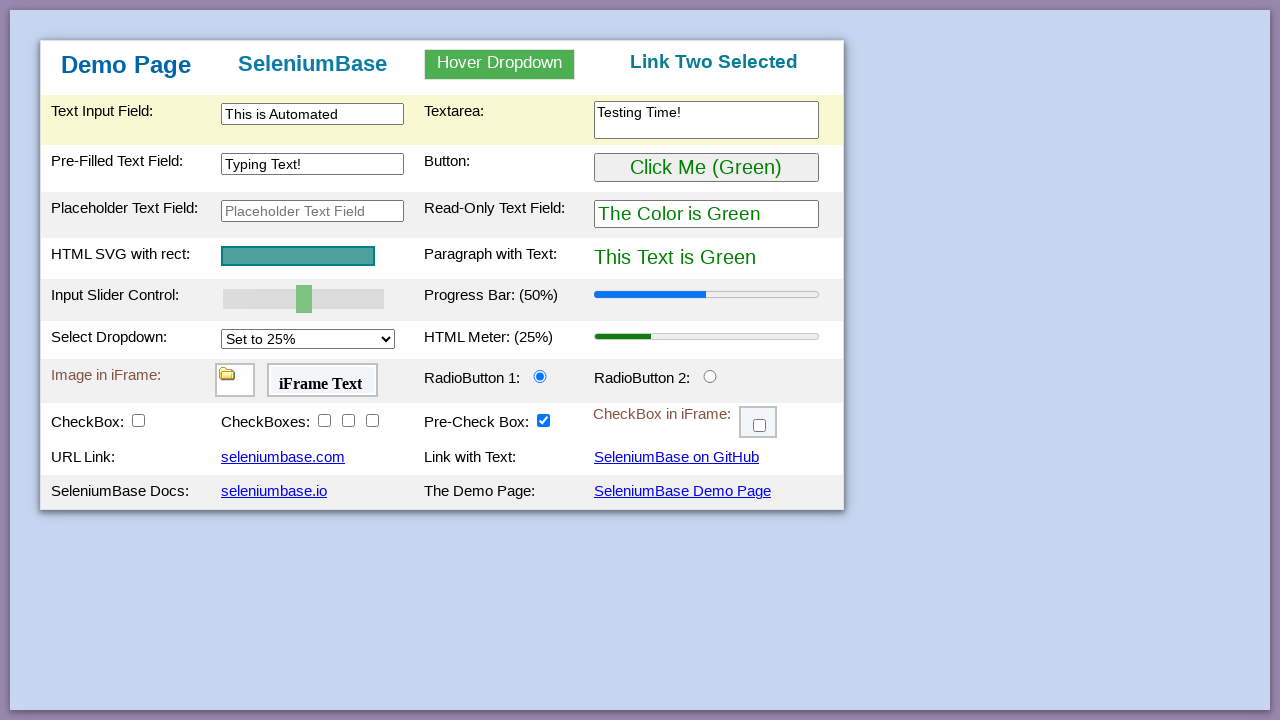

Verified 'Link Two Selected' text appeared
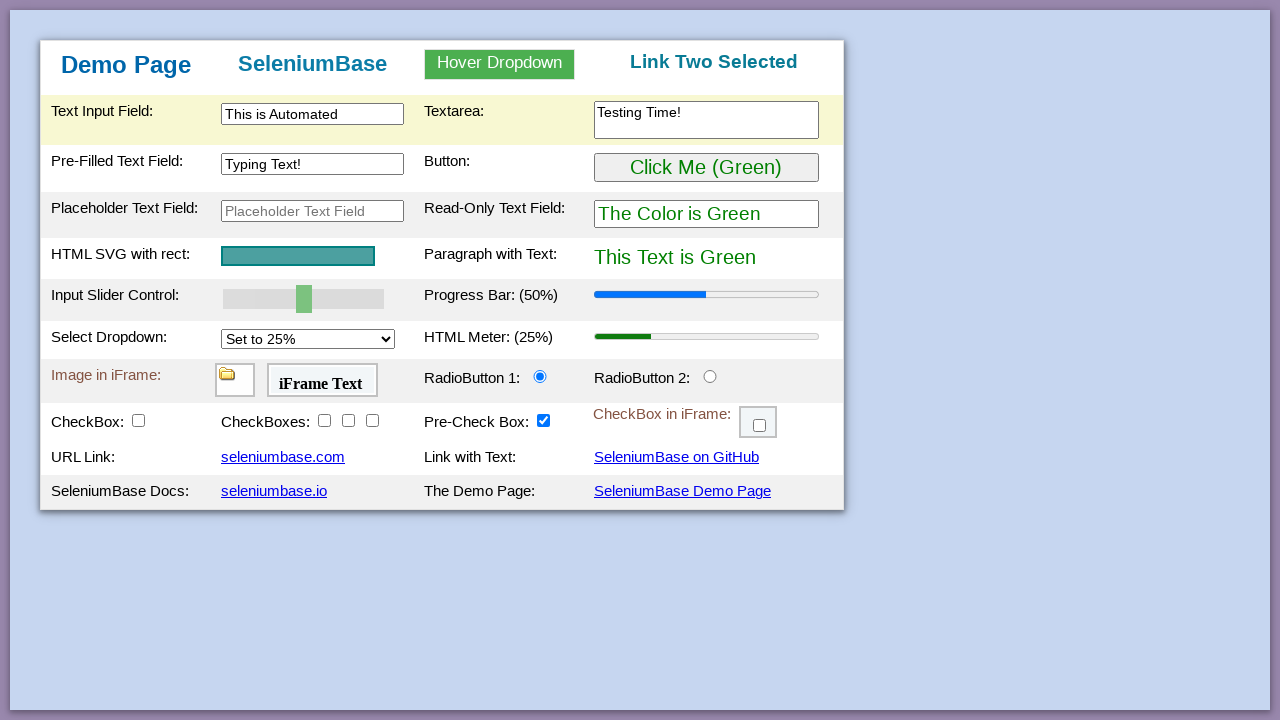

Verified text is green
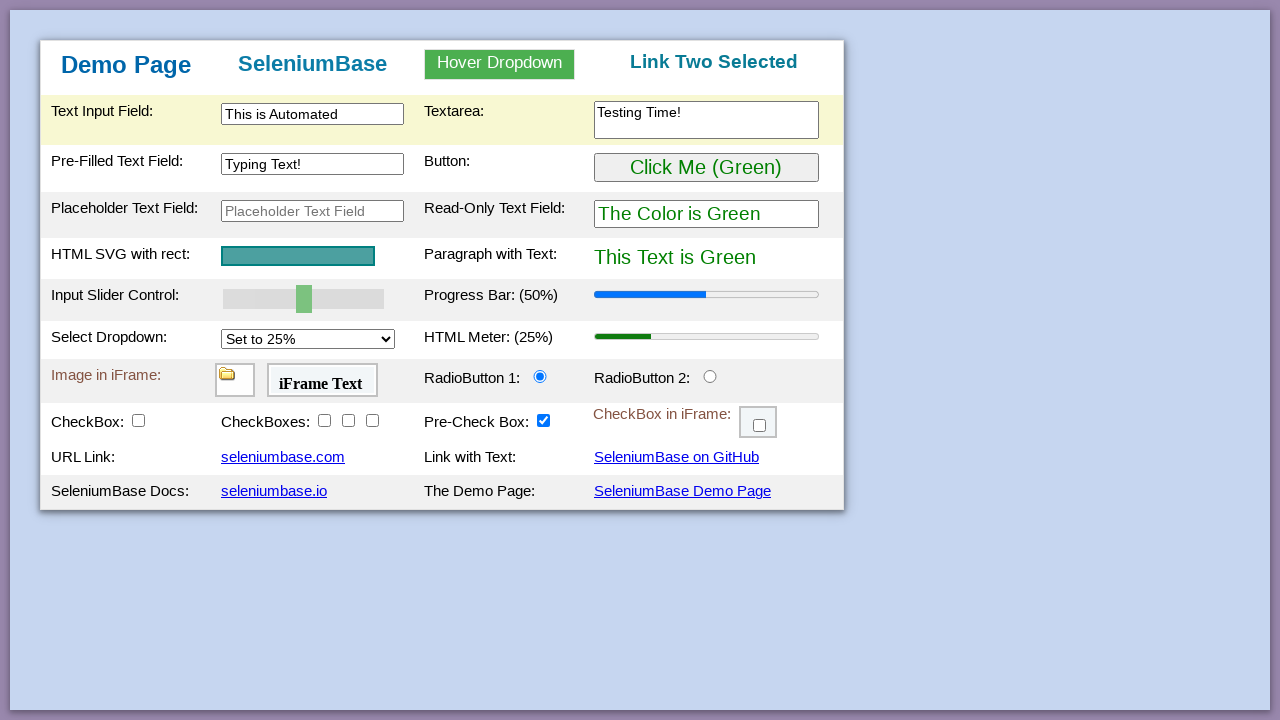

Clicked button to change text color at (706, 168) on #myButton
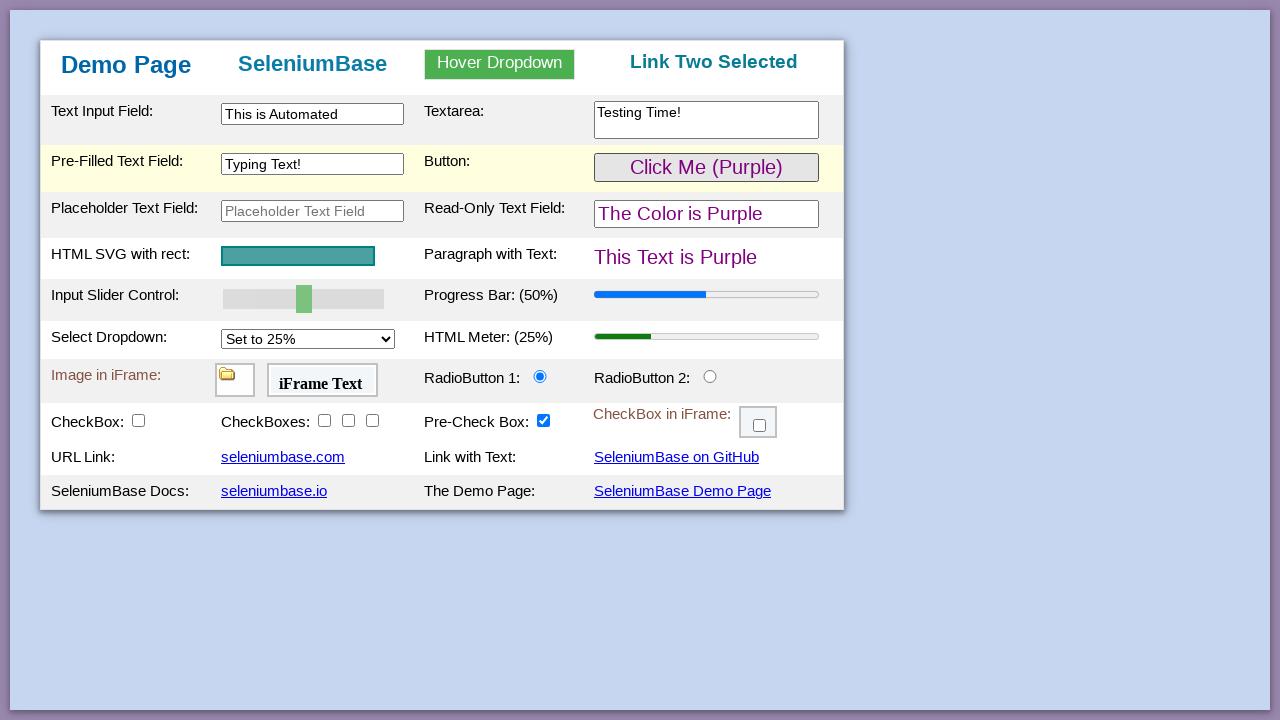

Verified text changed to purple
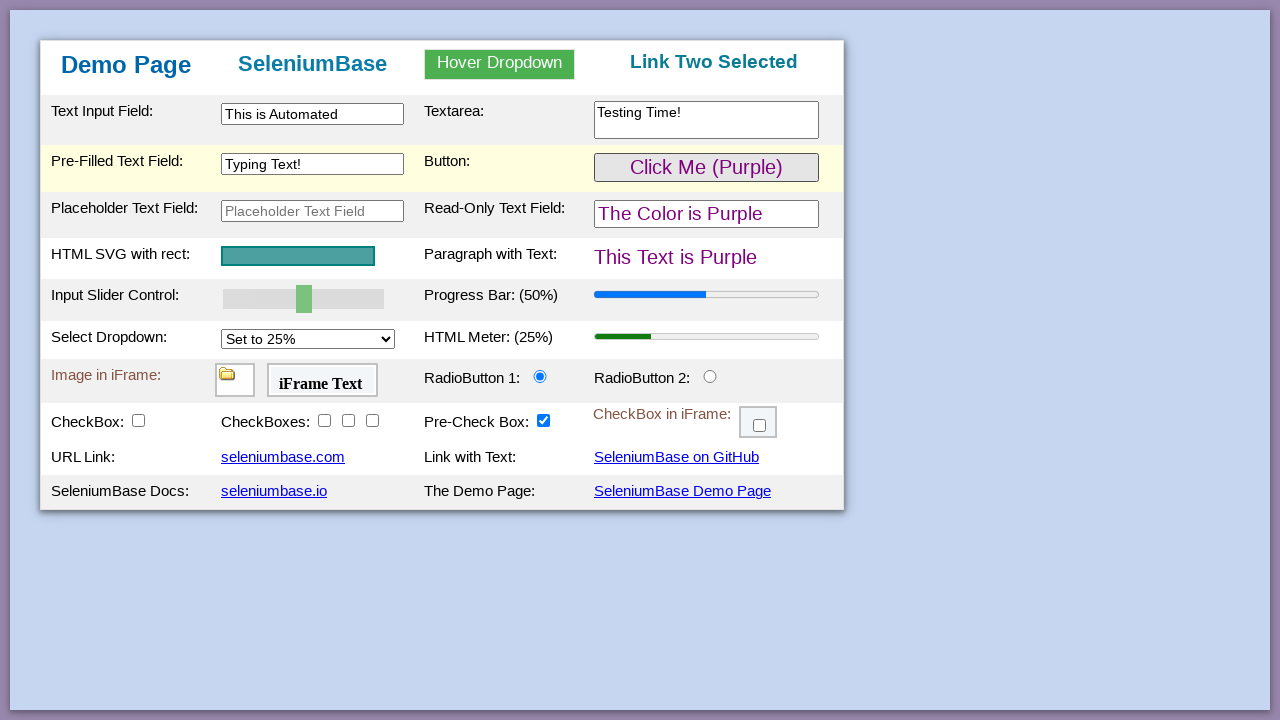

Verified SVG element is visible
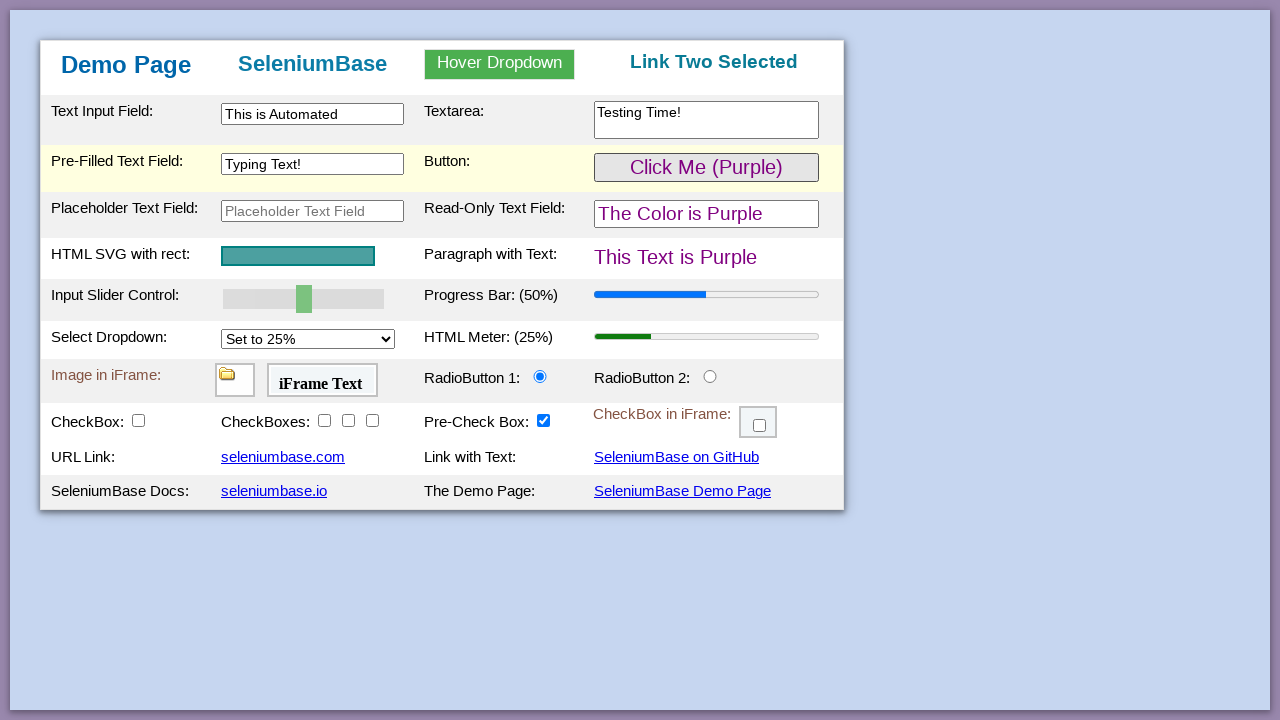

Verified progress bar initial value is 50
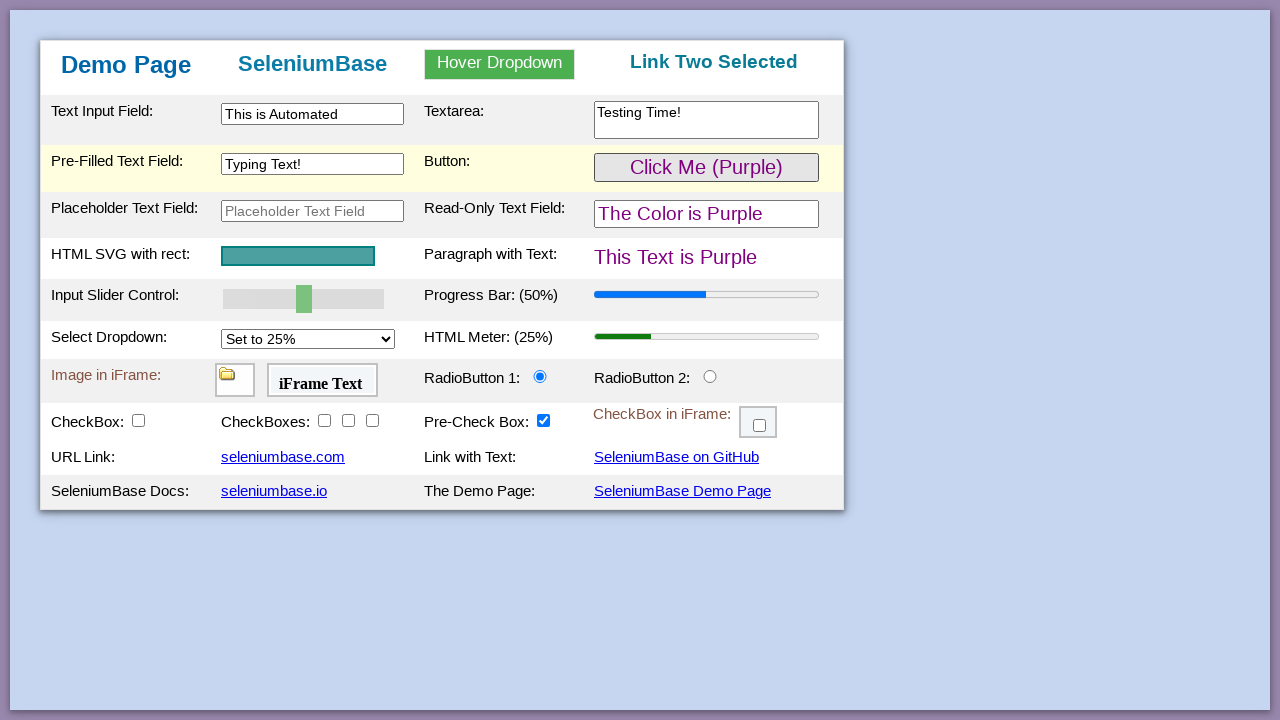

Pressed ArrowRight on slider on #myslider
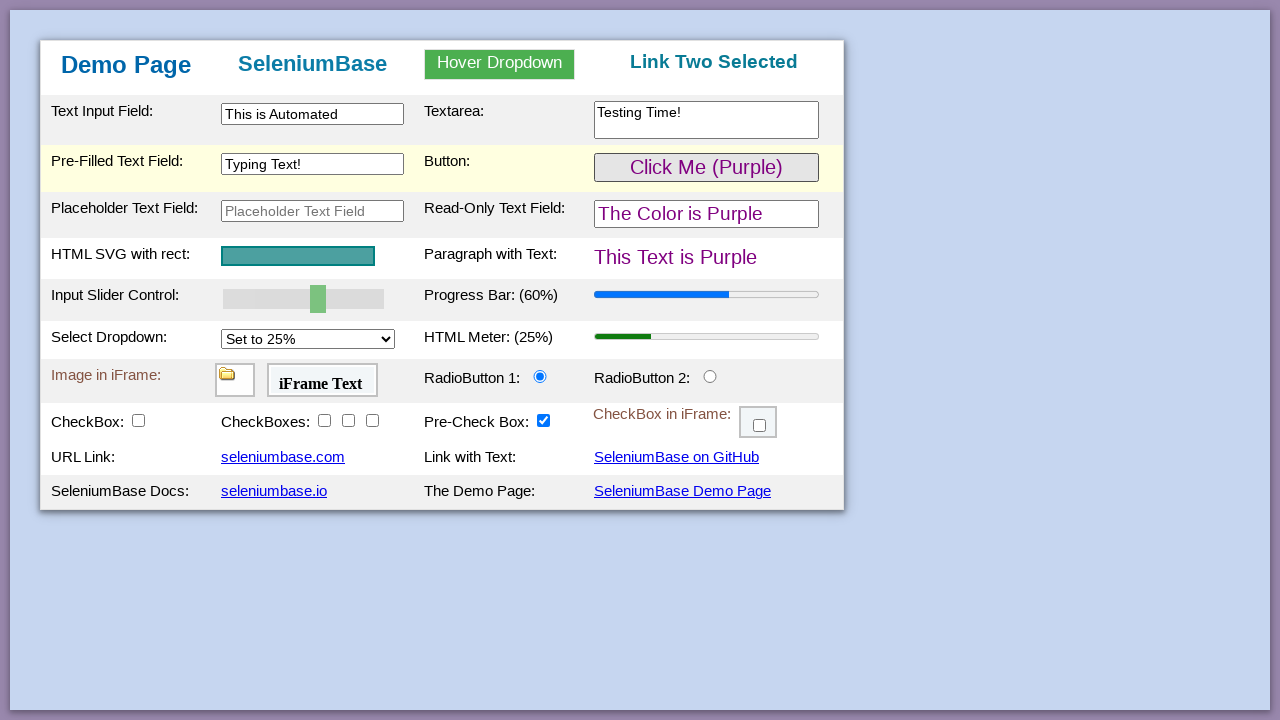

Pressed ArrowRight on slider on #myslider
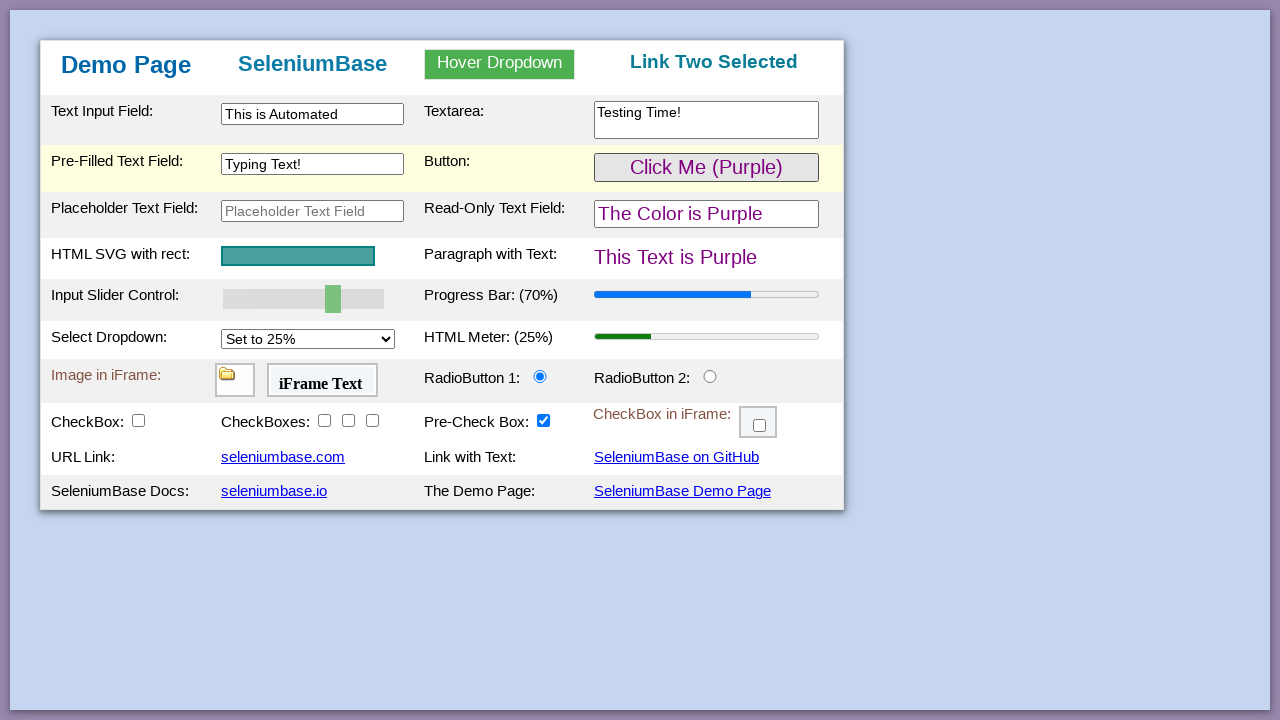

Pressed ArrowRight on slider on #myslider
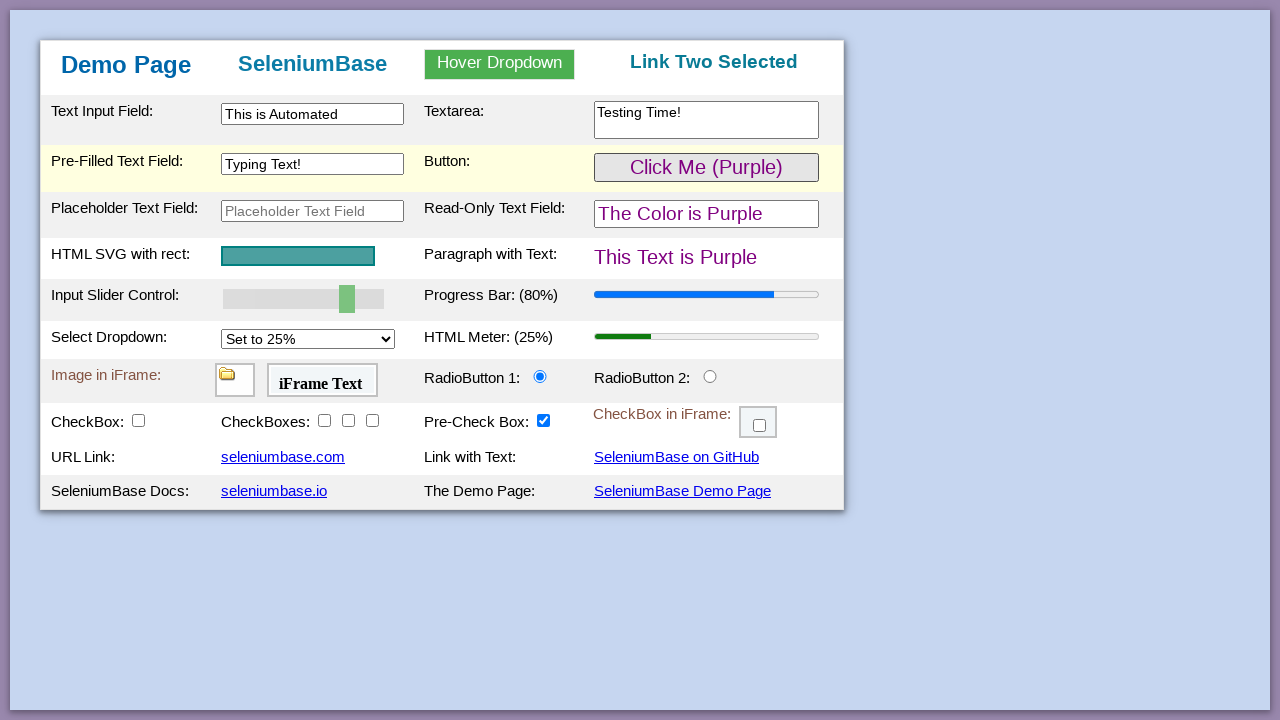

Pressed ArrowRight on slider on #myslider
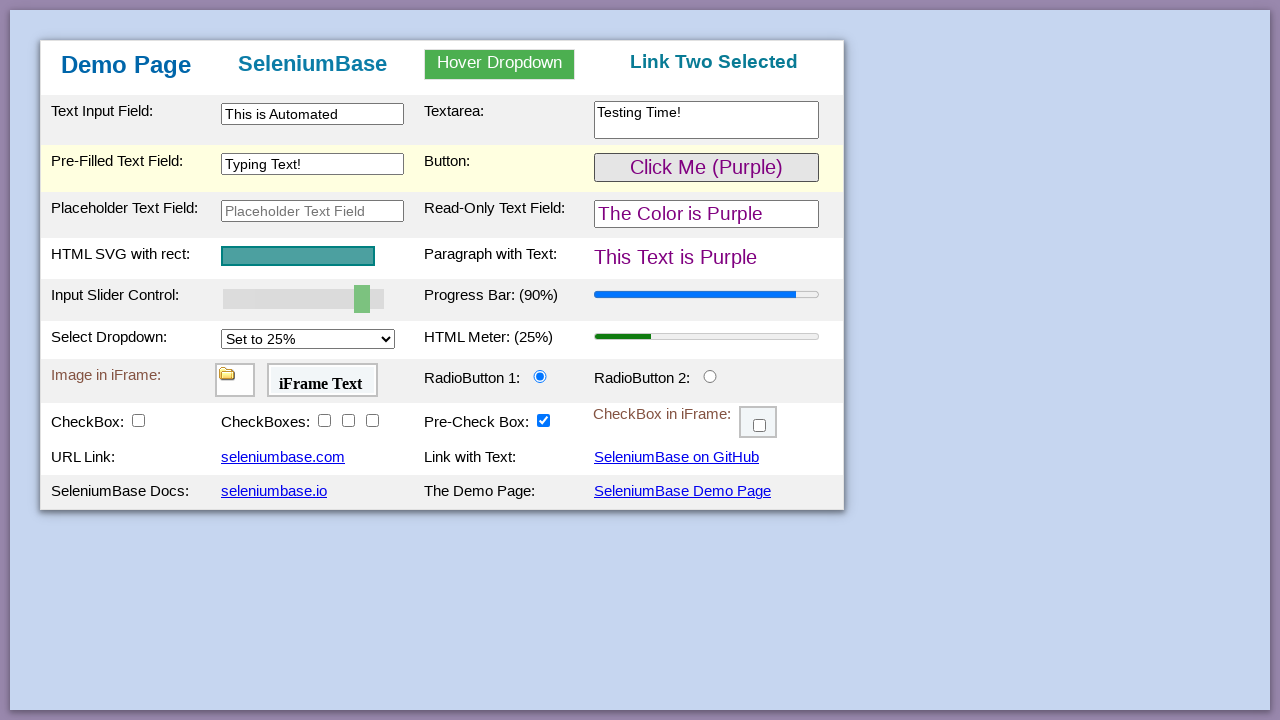

Pressed ArrowRight on slider on #myslider
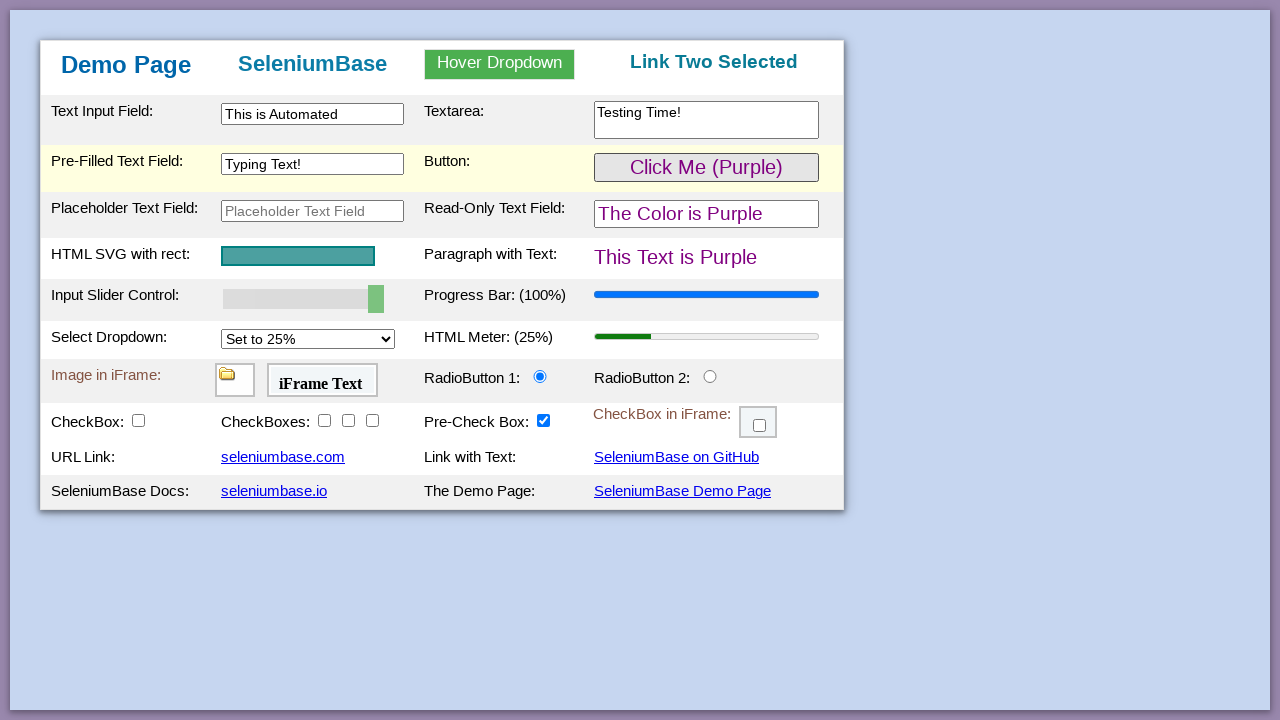

Verified progress bar value increased to 100
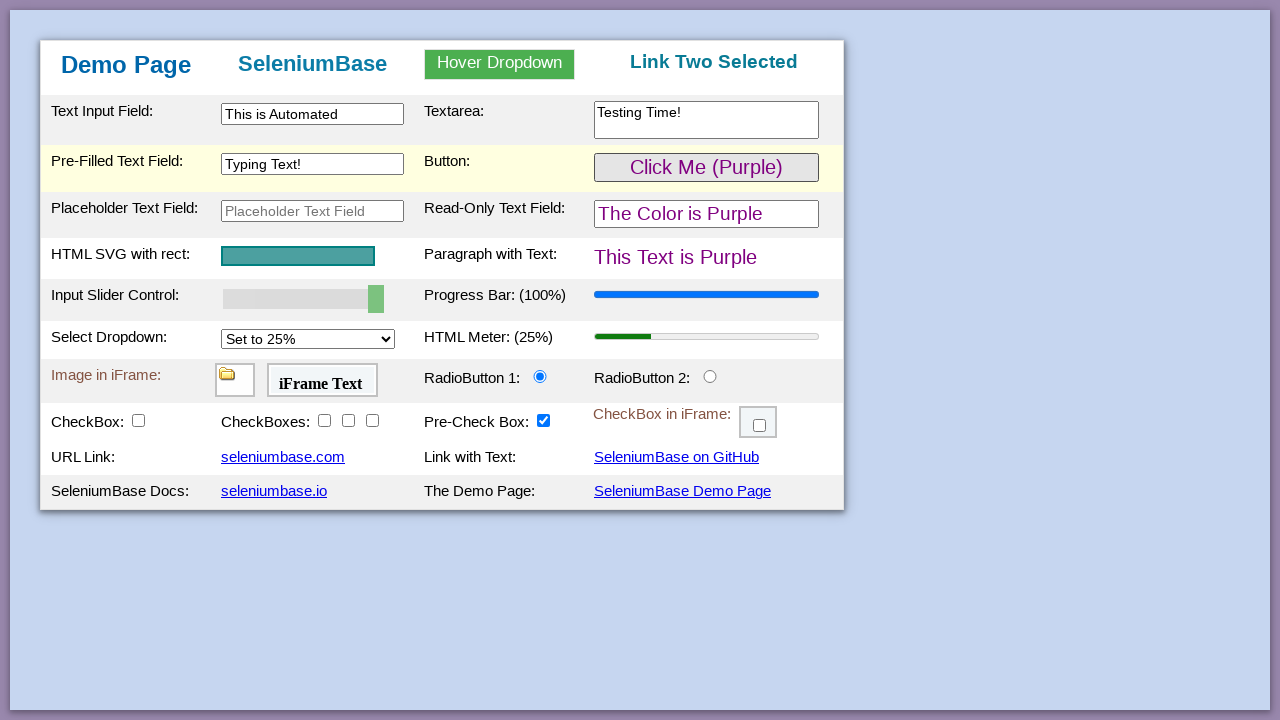

Verified meter bar initial value is 0.25
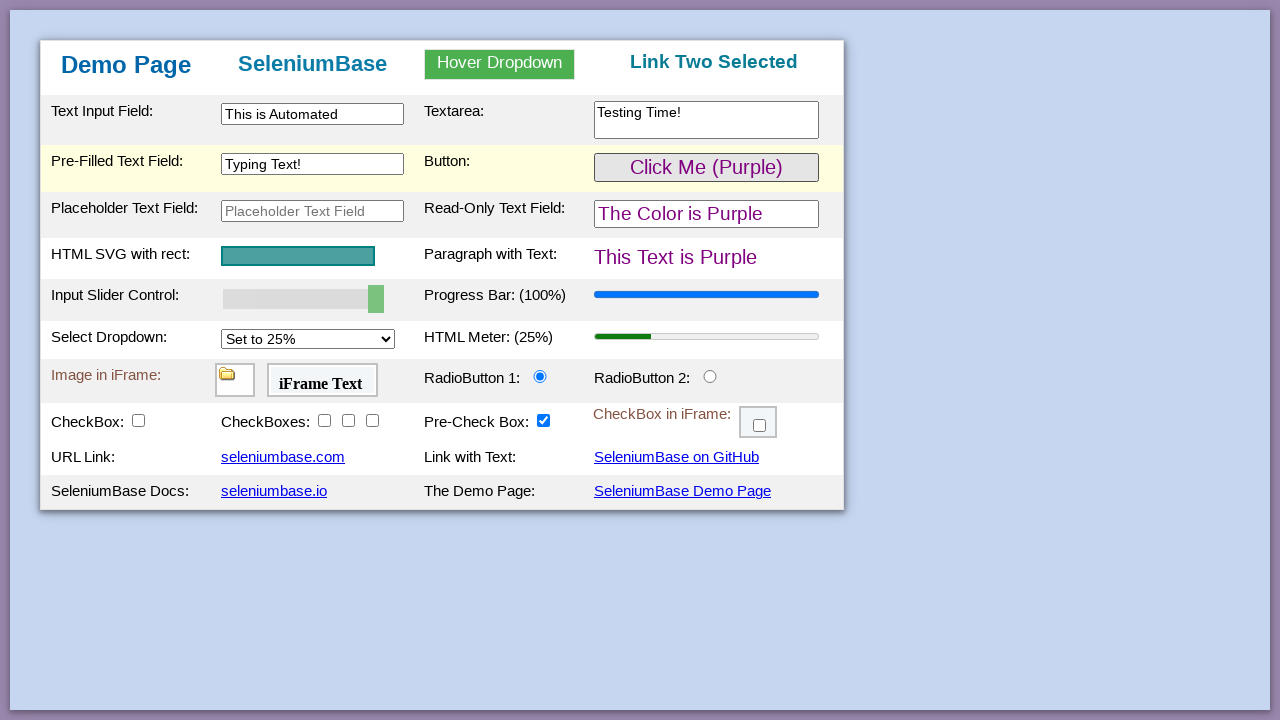

Selected 'Set to 75%' from dropdown on #mySelect
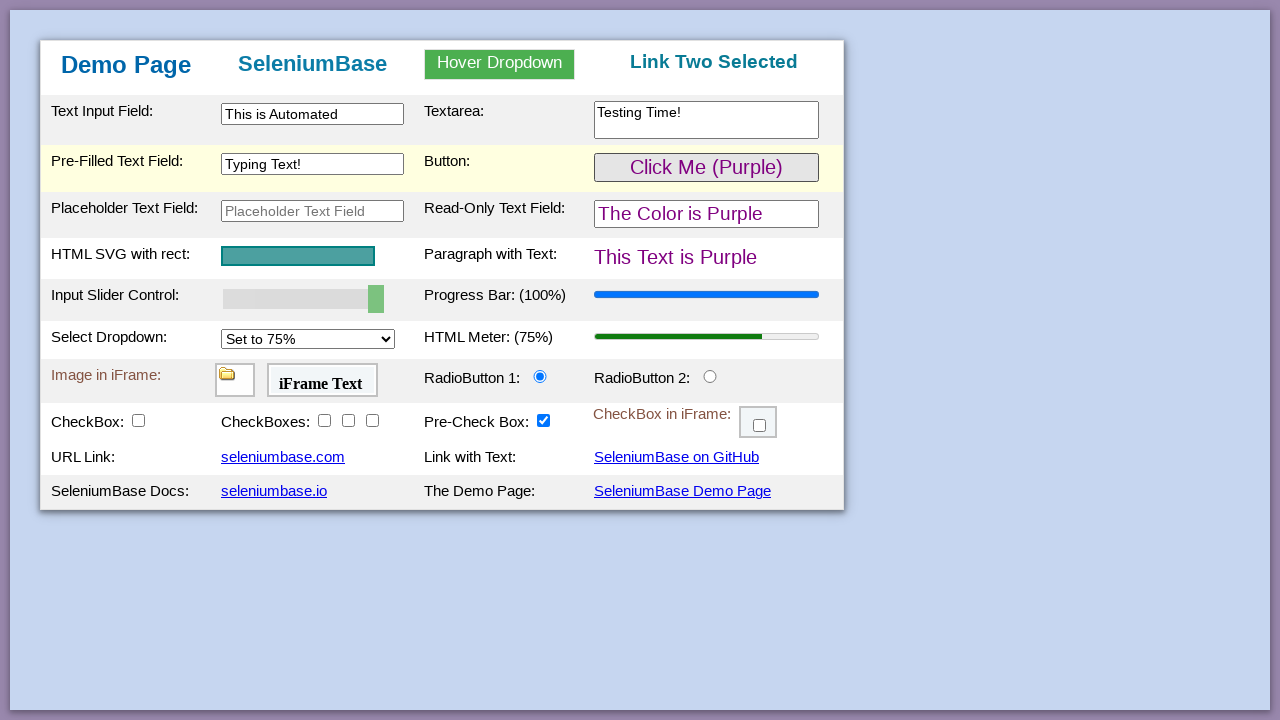

Verified meter bar value updated to 0.75
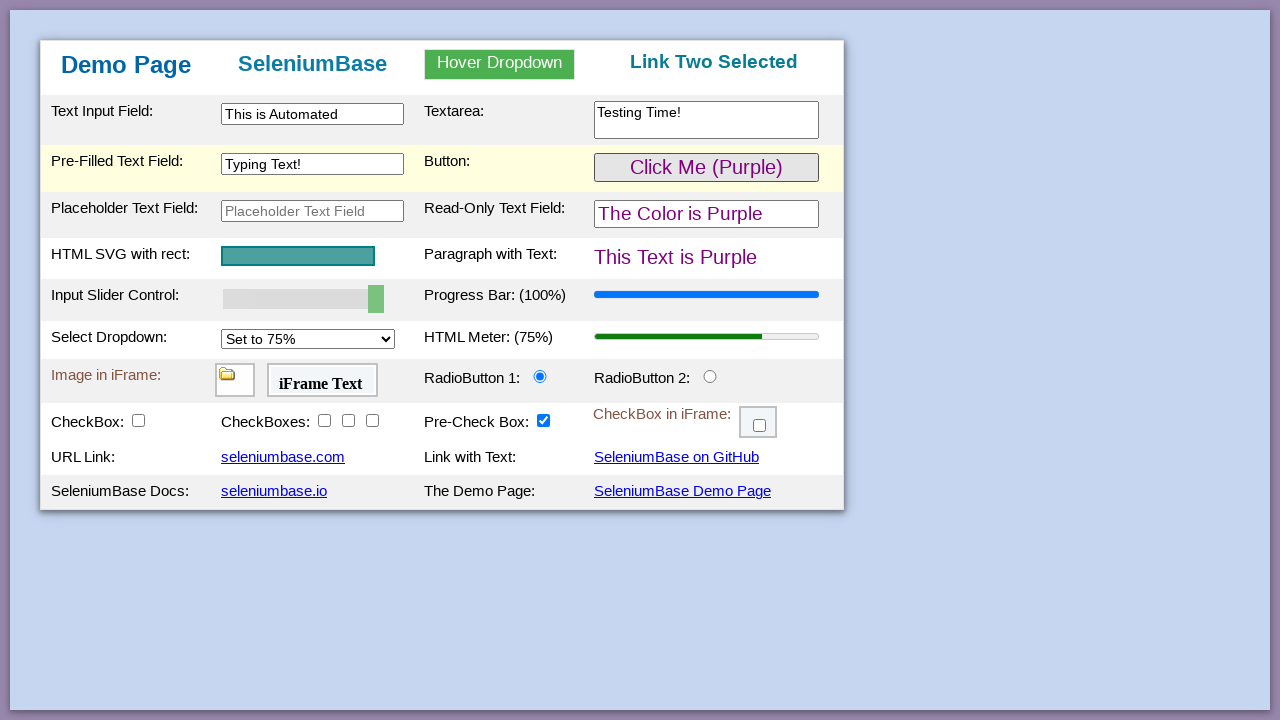

Verified image element in first iframe is visible
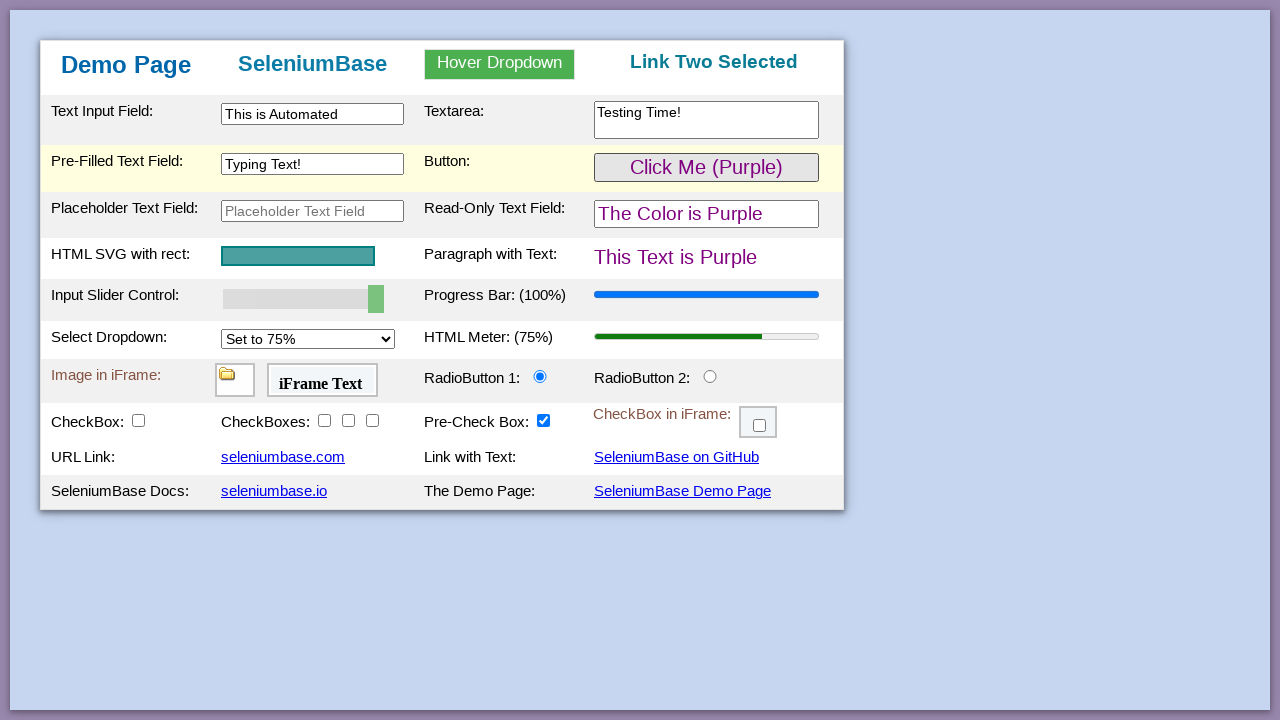

Verified text 'iFrame Text' in second iframe is visible
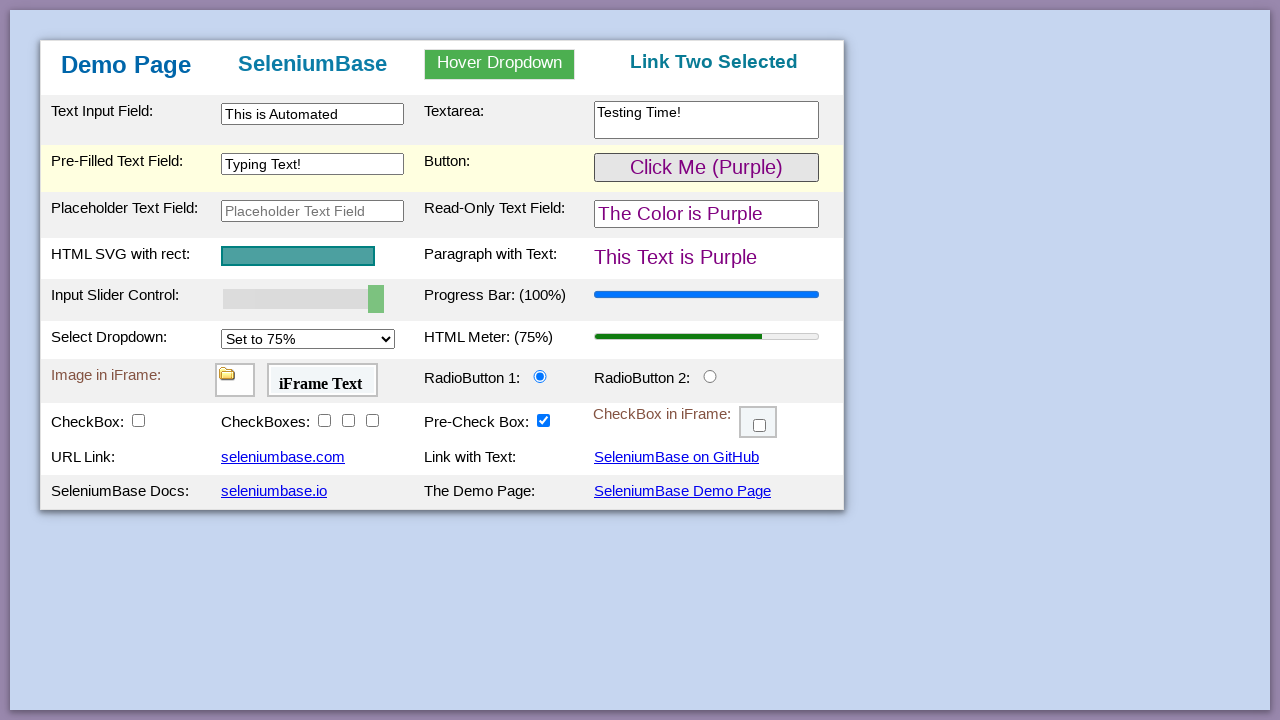

Clicked radio button 2 at (710, 376) on #radioButton2
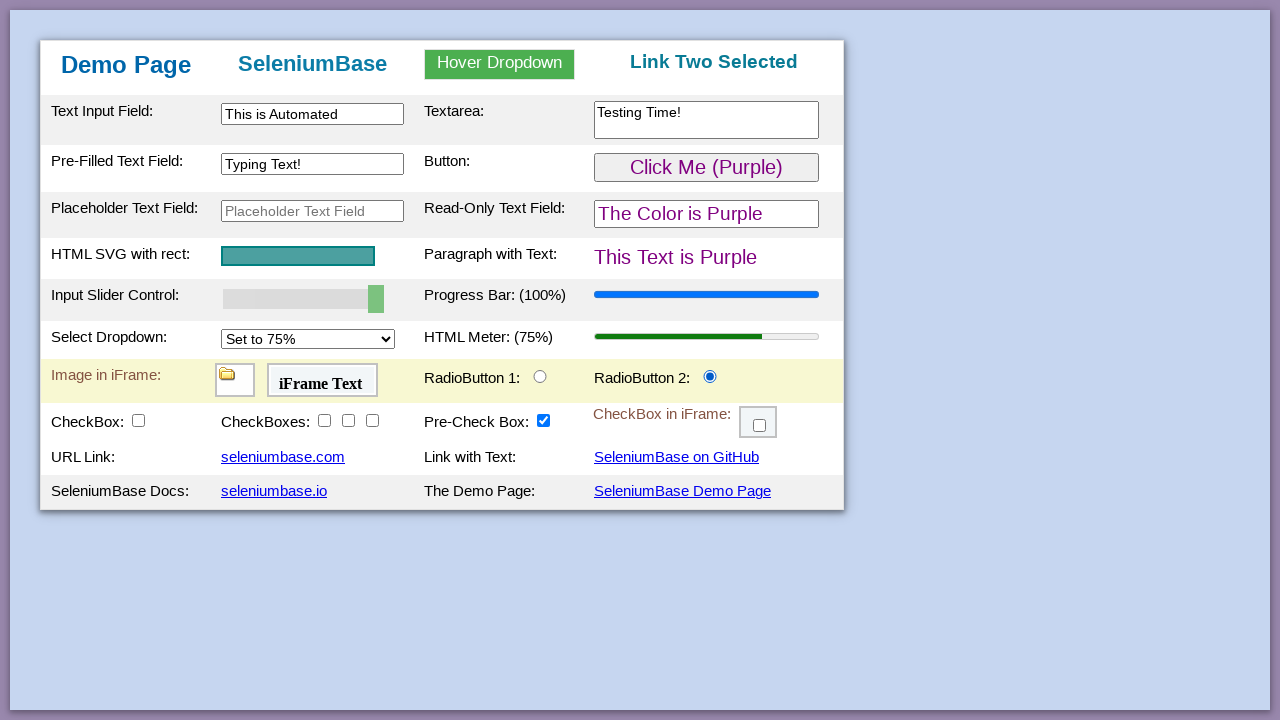

Verified radio button 2 is checked
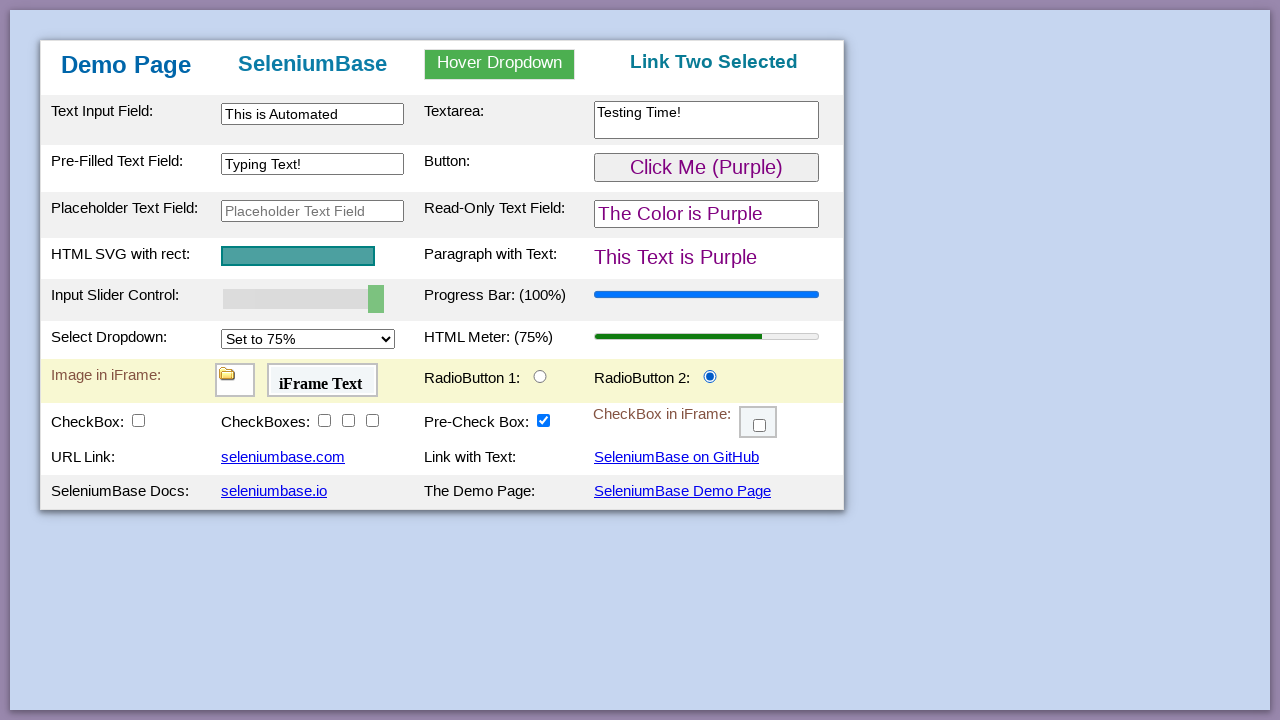

Clicked checkbox 1 at (138, 420) on #checkBox1
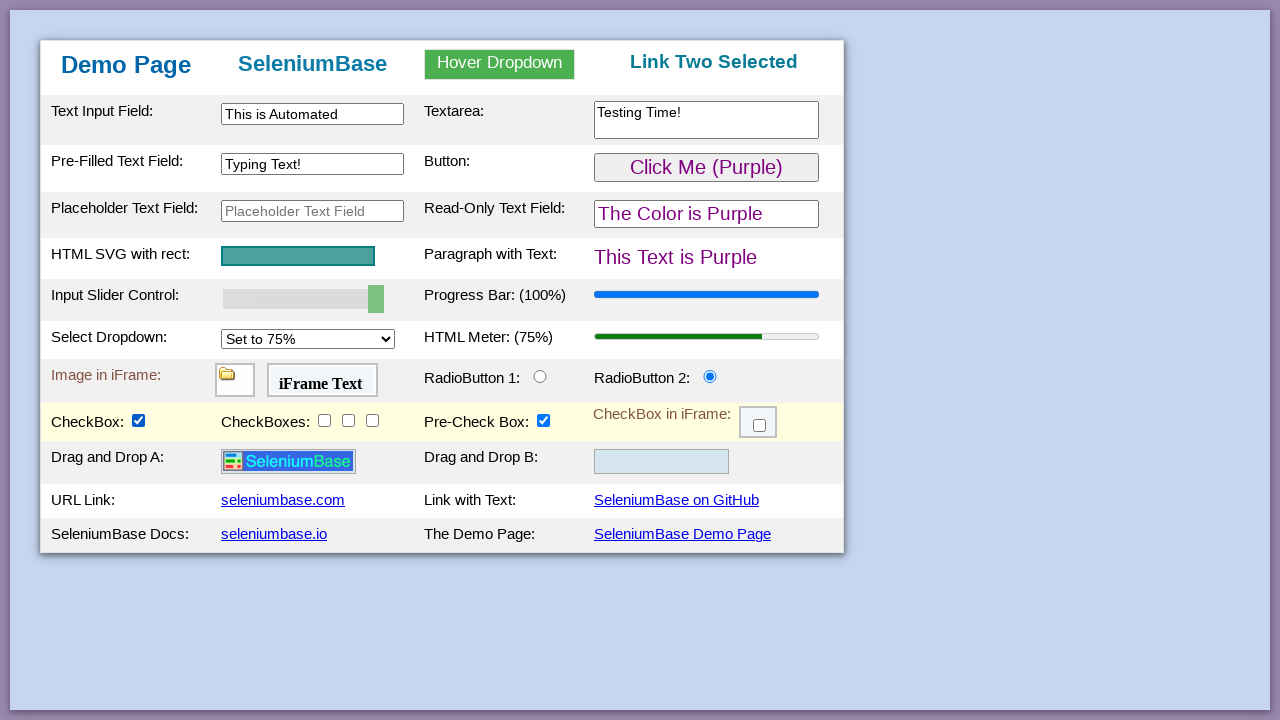

Verified checkbox 1 is checked
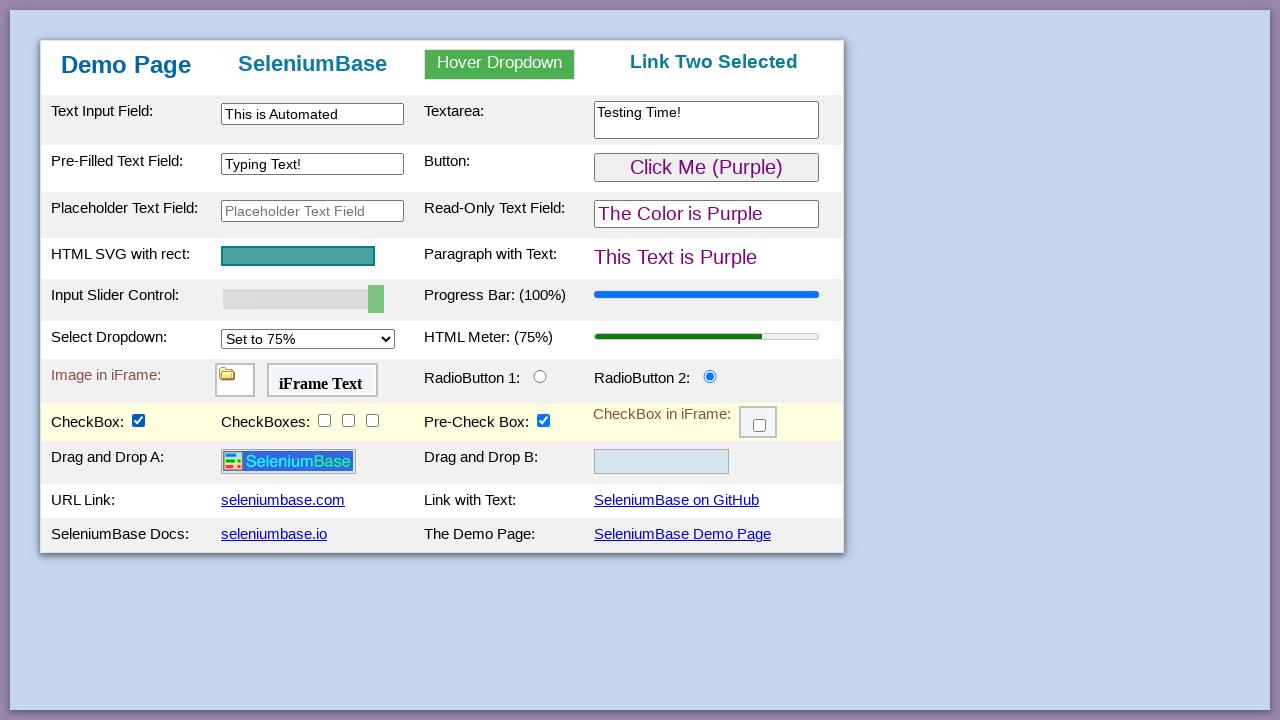

Clicked checkbox with checkBoxClassB class (index 0) at (324, 420) on input.checkBoxClassB >> nth=0
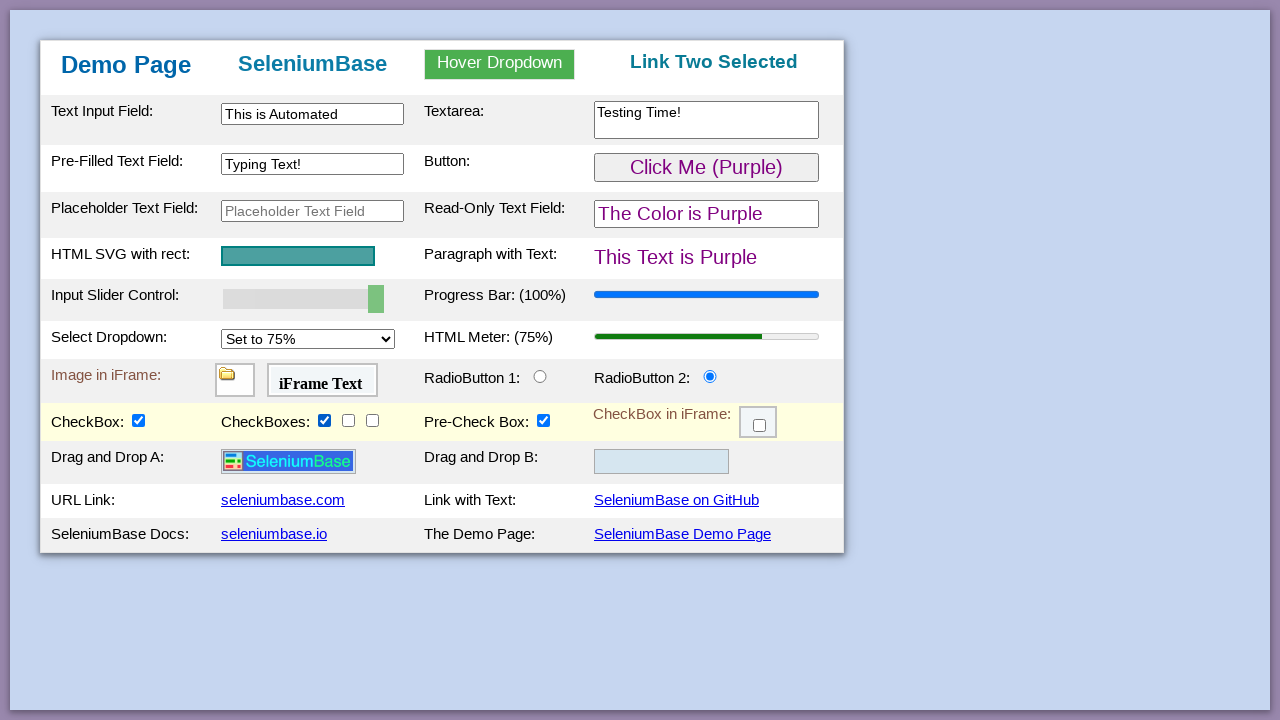

Clicked checkbox with checkBoxClassB class (index 1) at (348, 420) on input.checkBoxClassB >> nth=1
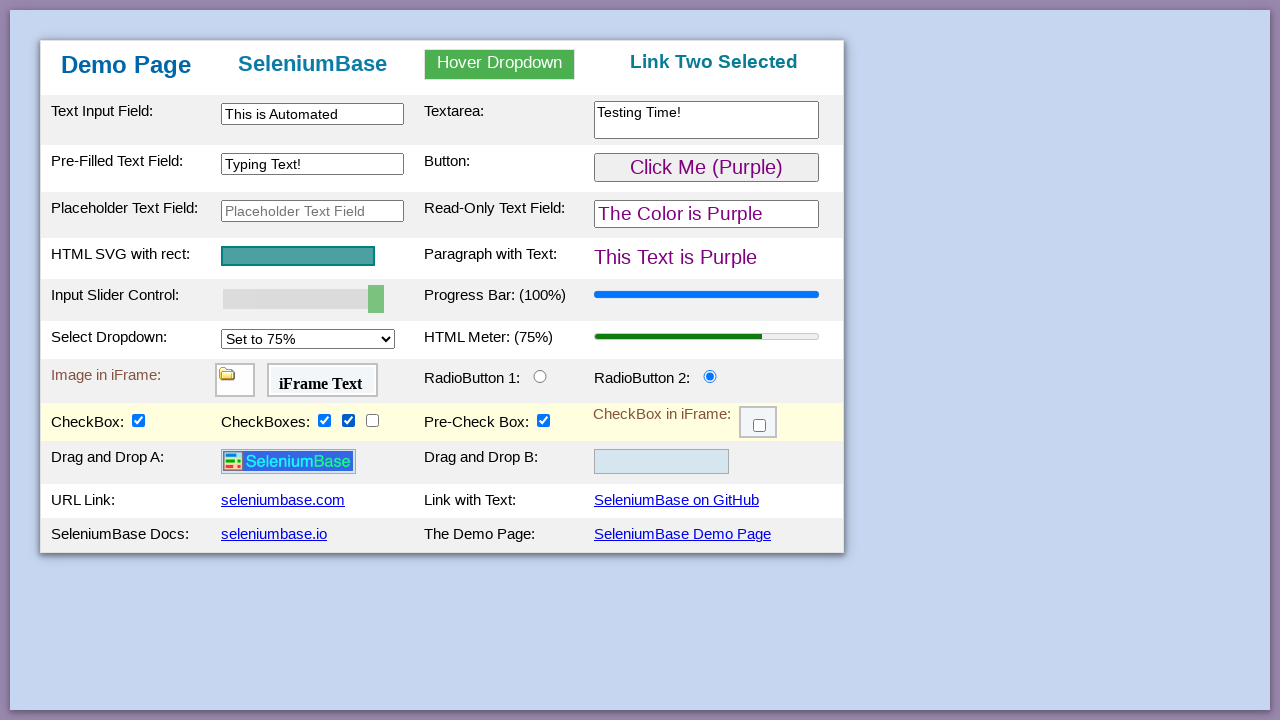

Clicked checkbox with checkBoxClassB class (index 2) at (372, 420) on input.checkBoxClassB >> nth=2
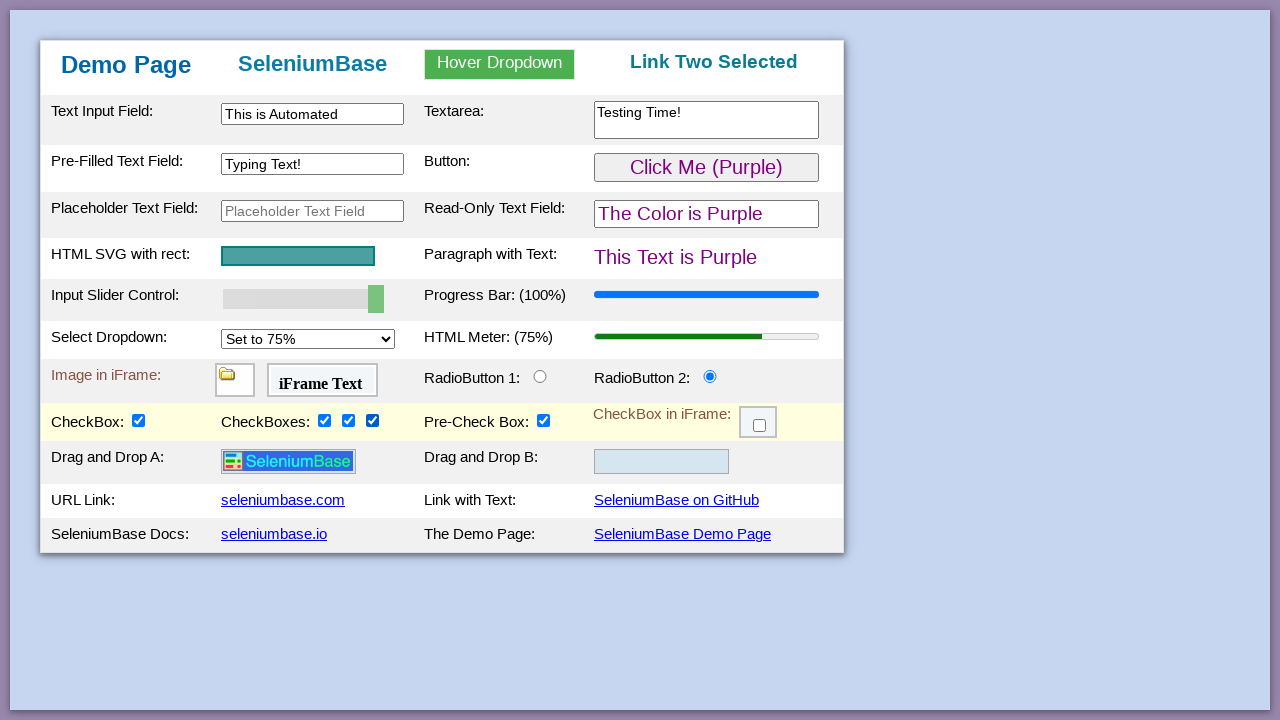

Clicked checkbox in third iframe at (760, 426) on #myFrame3 >> internal:control=enter-frame >> .fBox
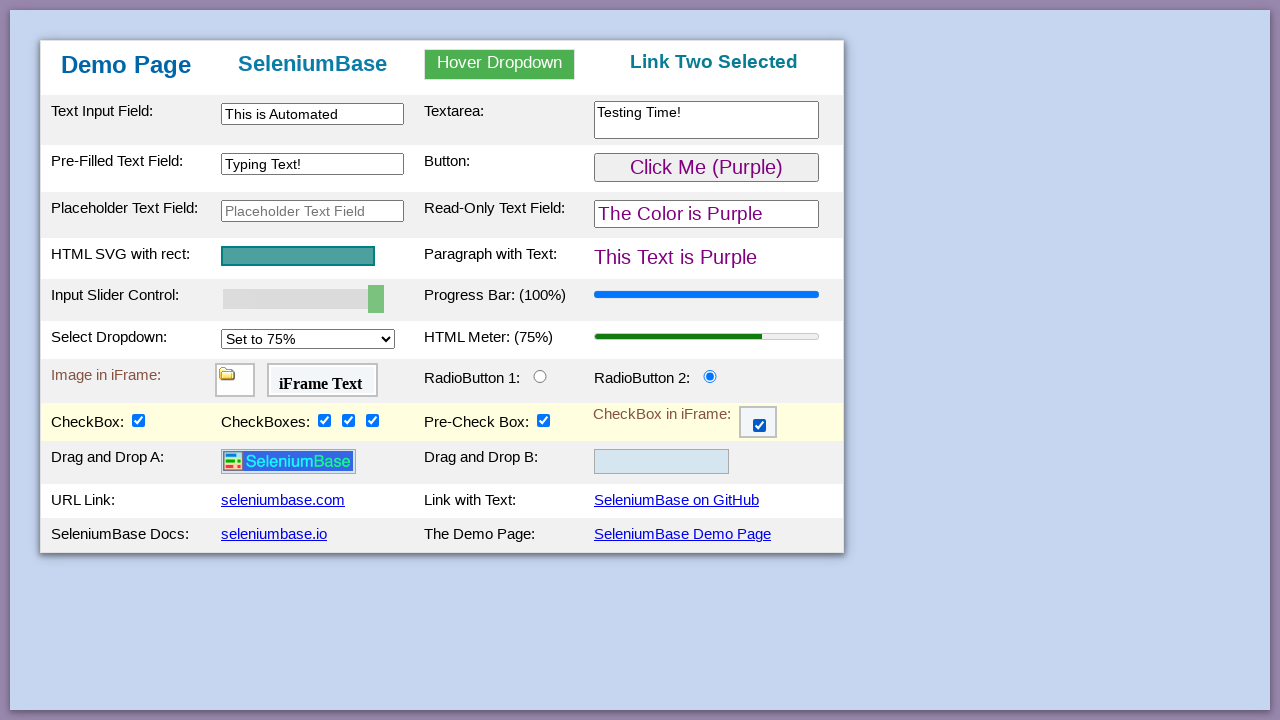

Verified checkbox in third iframe is checked
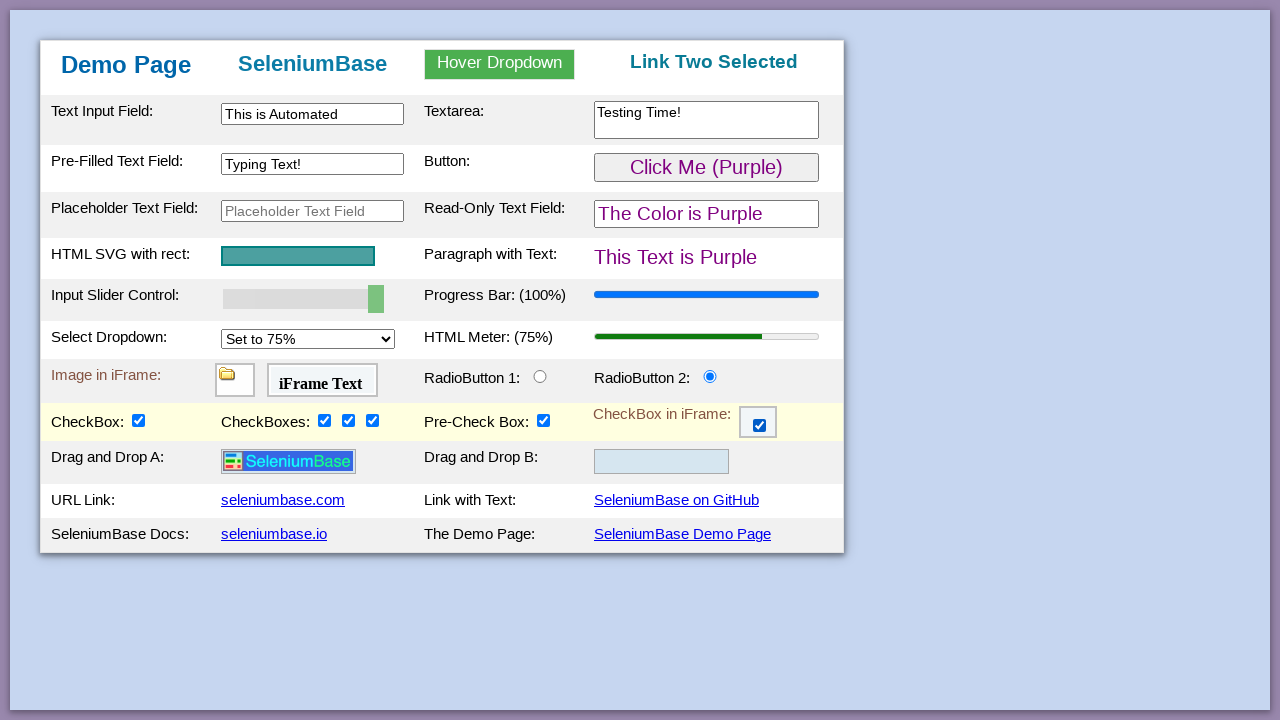

Verified link 'seleniumbase.com' is present
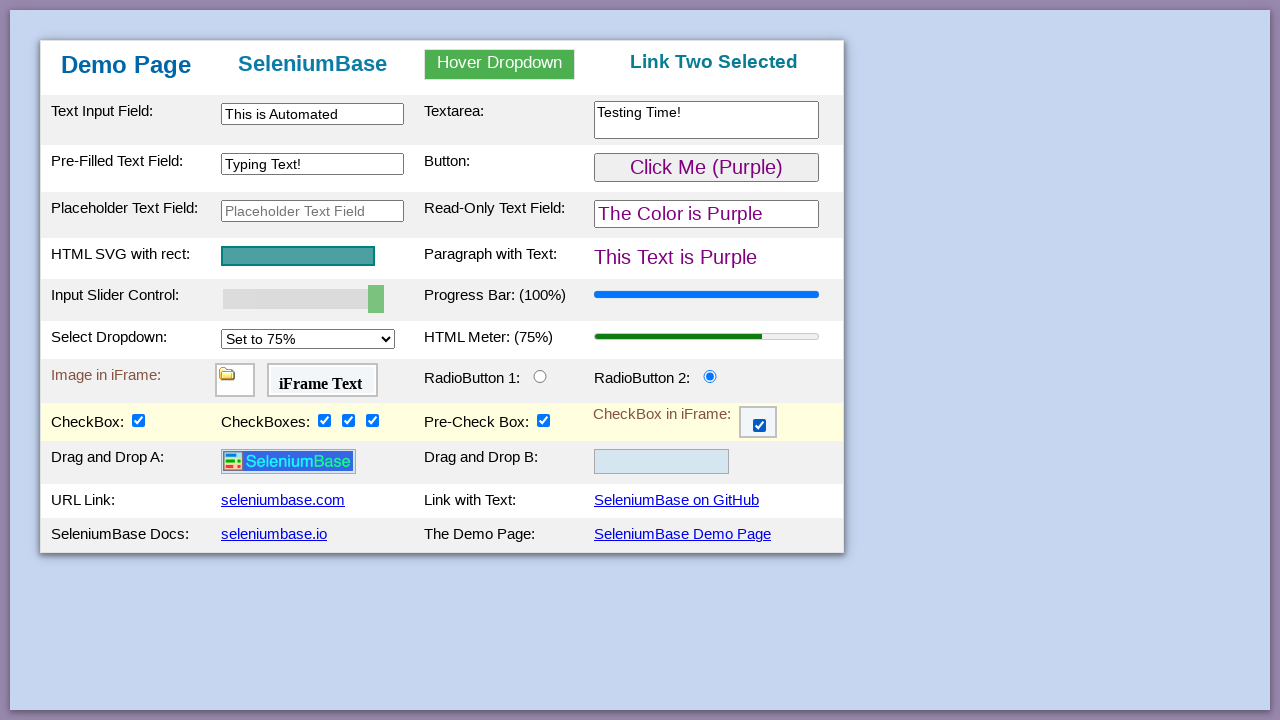

Verified link 'SeleniumBase on GitHub' is present
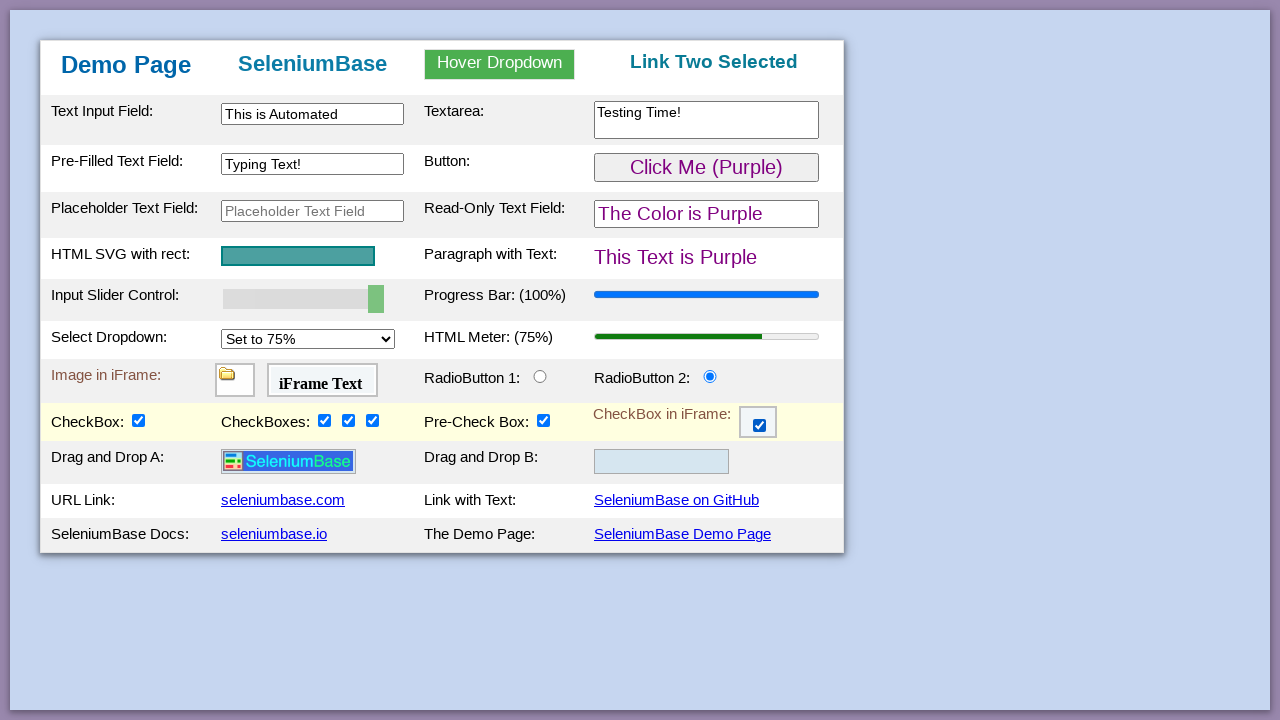

Verified page title is 'Web Testing Page'
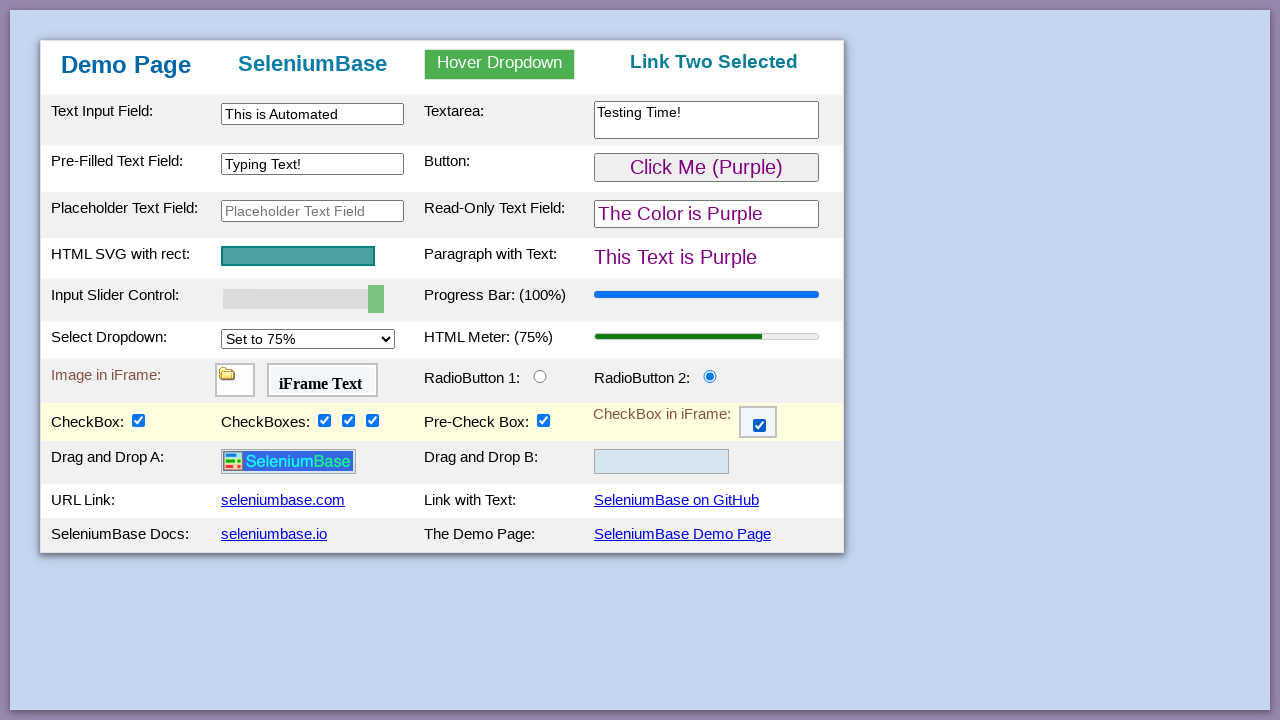

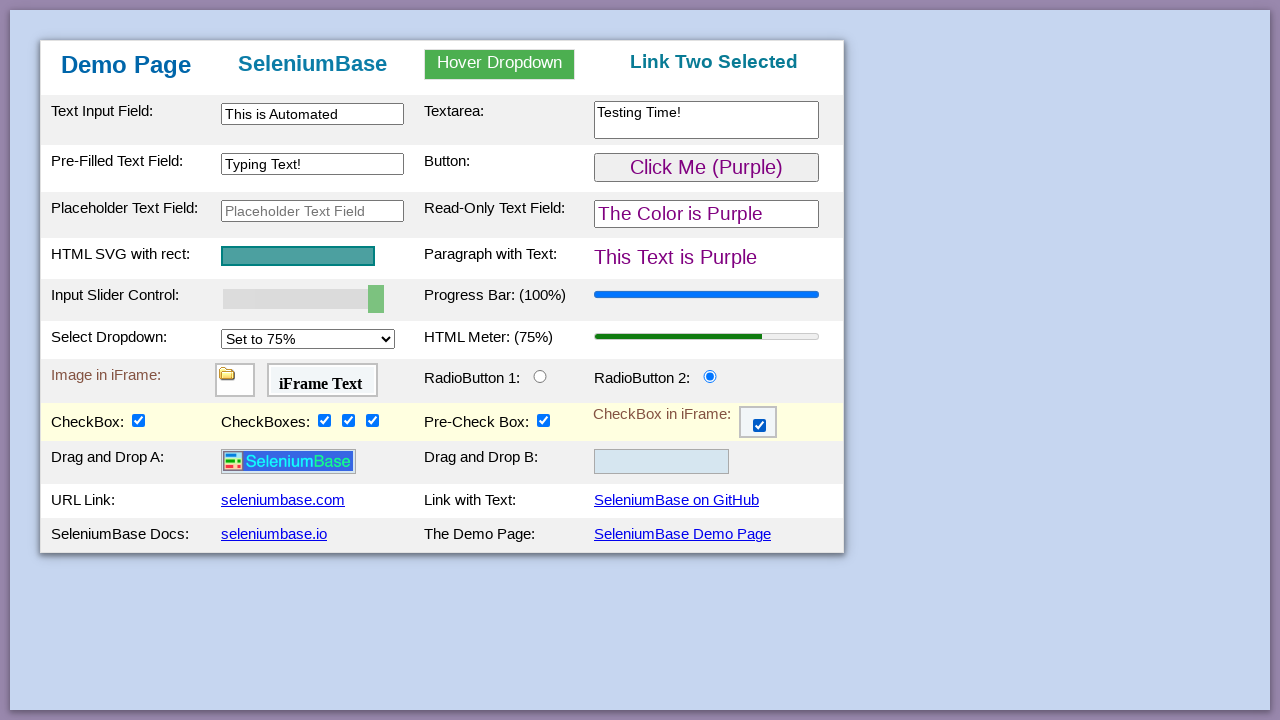